Tests infinite scroll functionality by scrolling 750 pixels down 10 times and then 750 pixels up 10 times using JavaScript executor

Starting URL: https://practice.cydeo.com/infinite_scroll

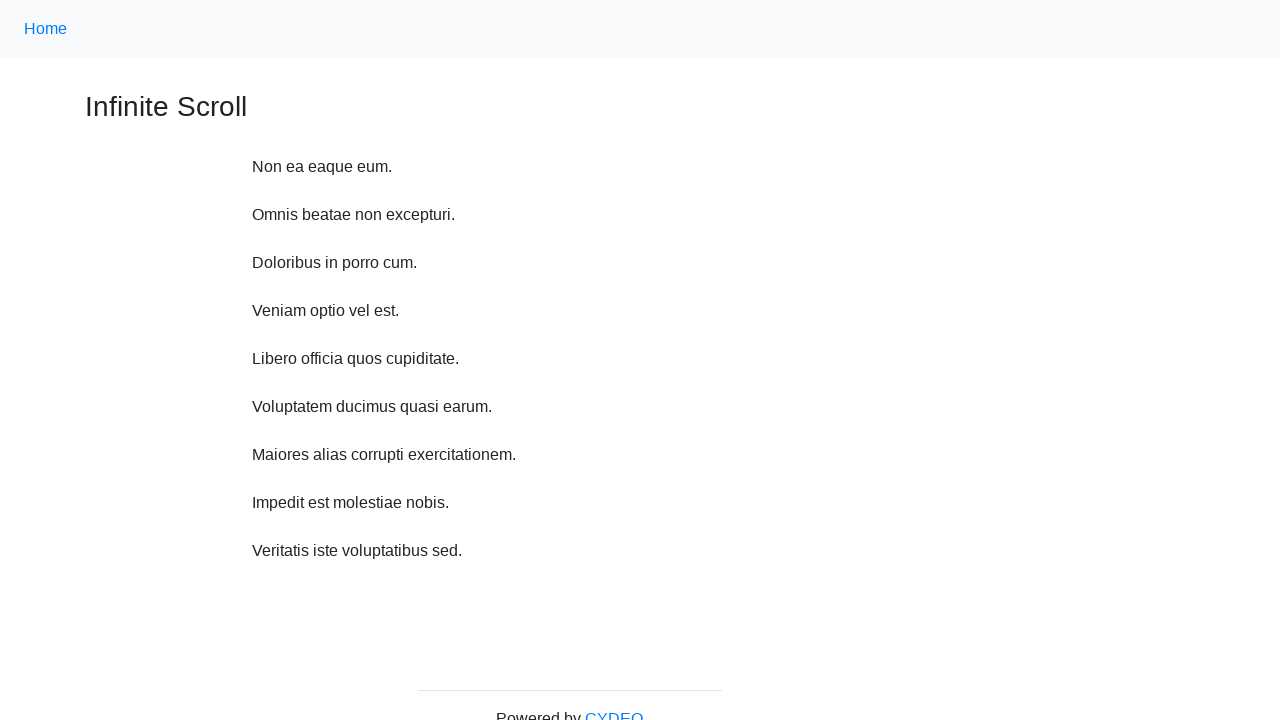

Scrolled down 750 pixels (iteration 1/10)
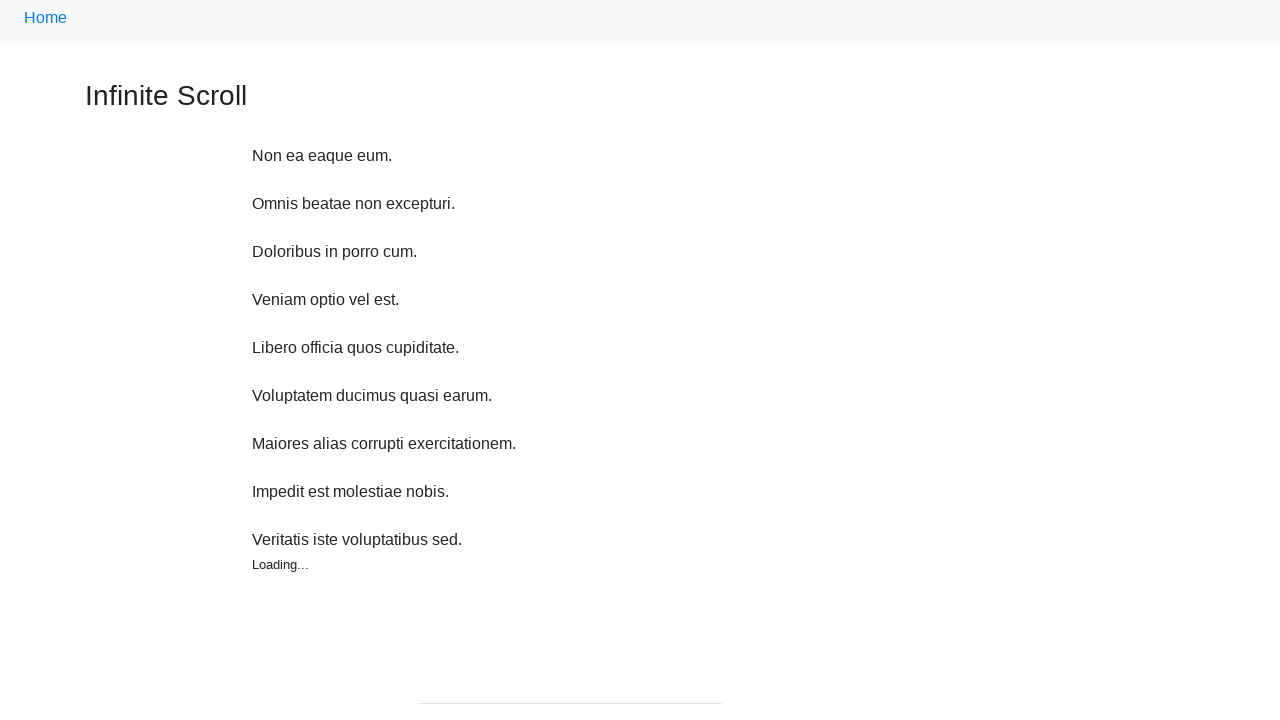

Waited 500ms for content to load after downward scroll (iteration 1/10)
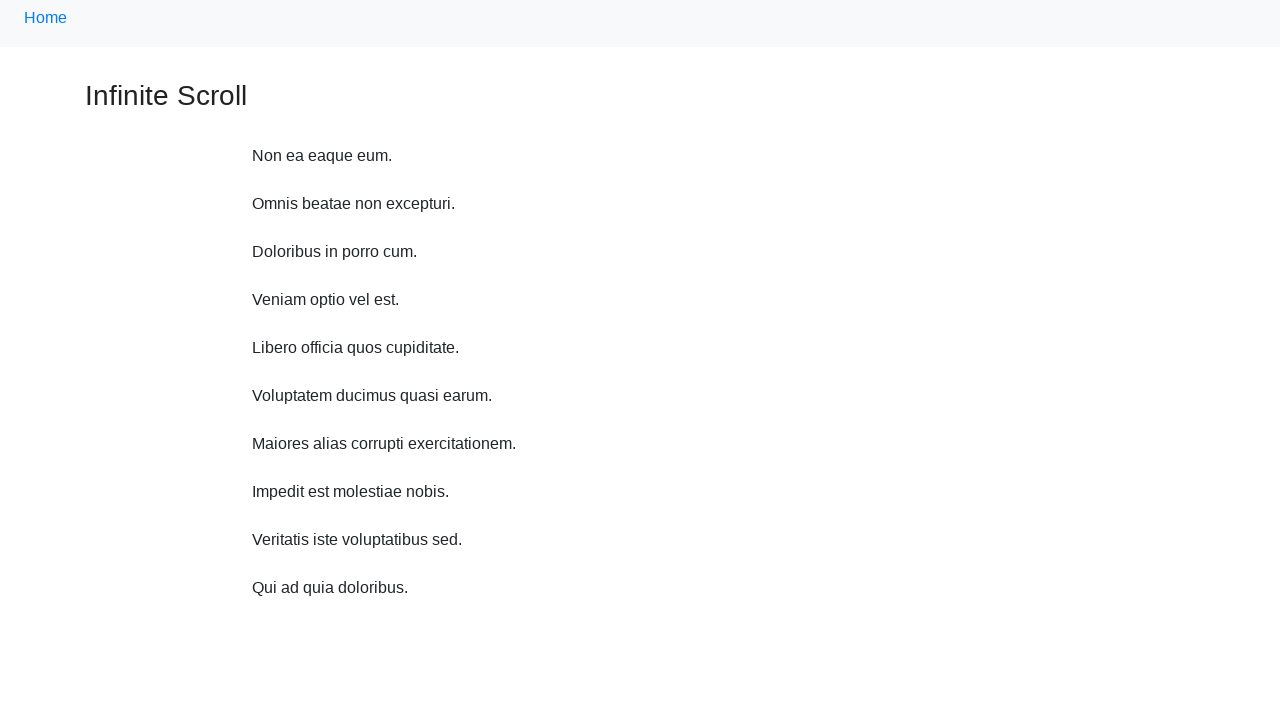

Scrolled down 750 pixels (iteration 2/10)
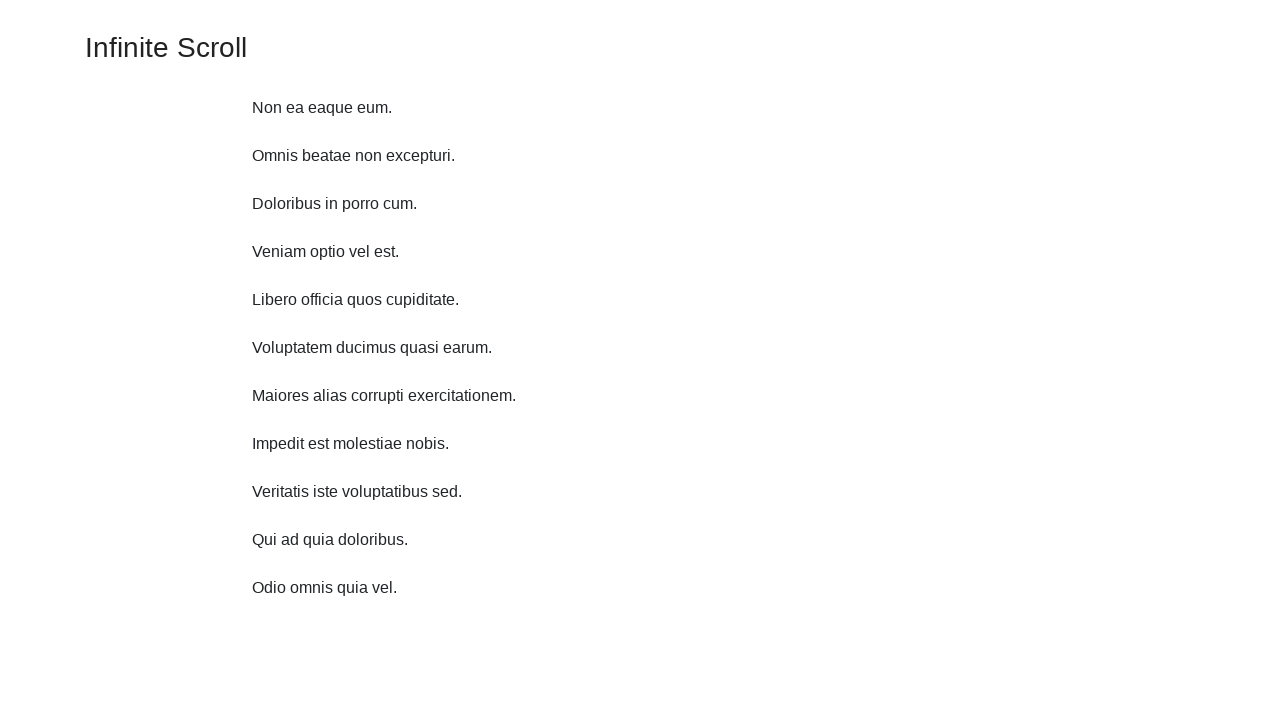

Waited 500ms for content to load after downward scroll (iteration 2/10)
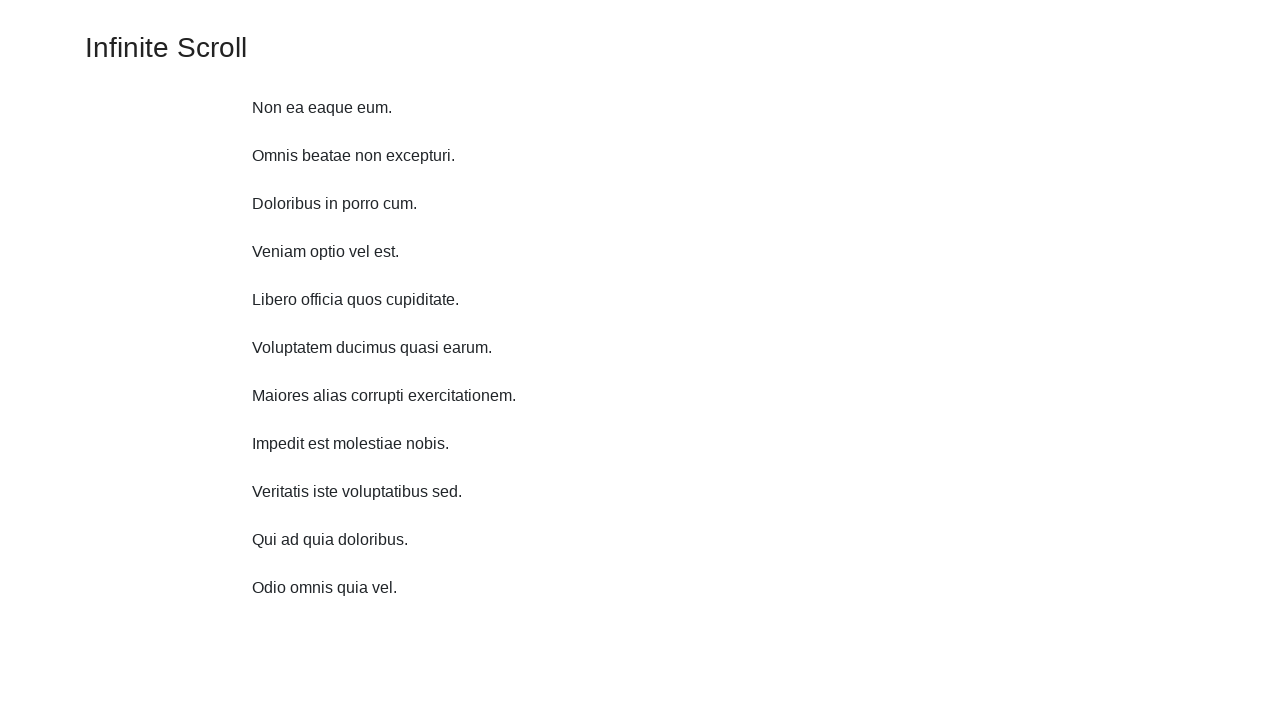

Scrolled down 750 pixels (iteration 3/10)
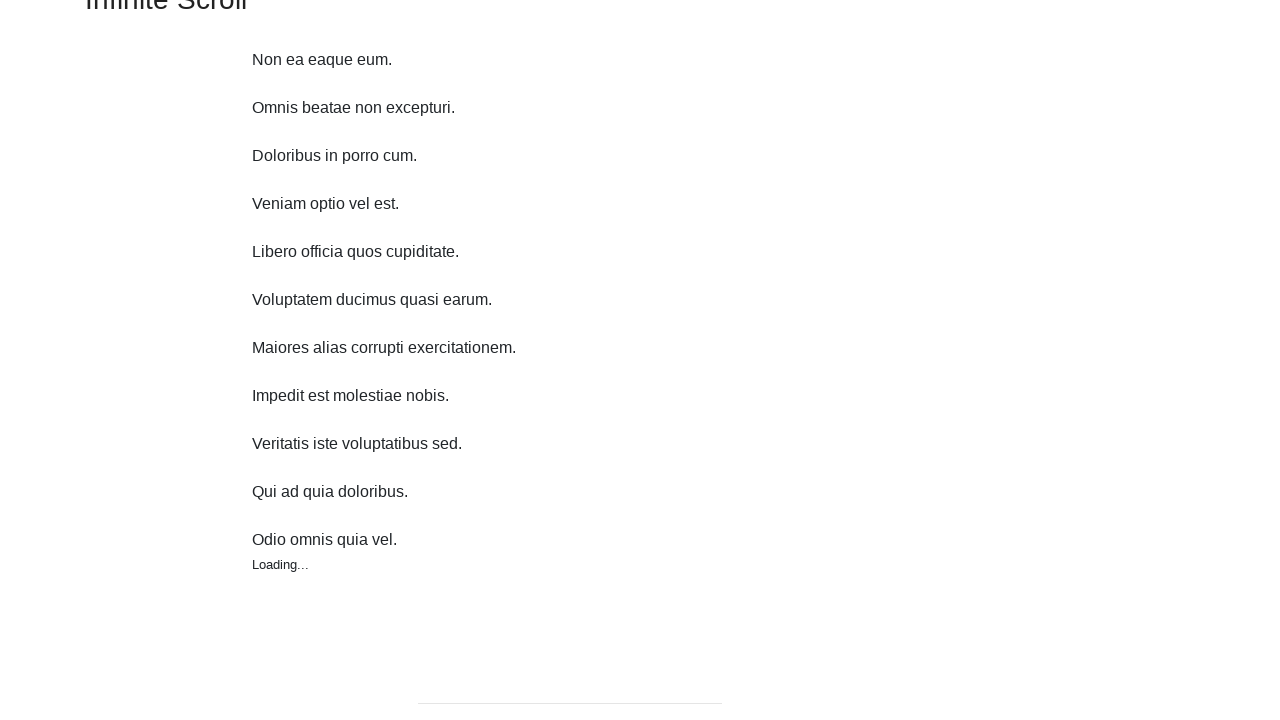

Waited 500ms for content to load after downward scroll (iteration 3/10)
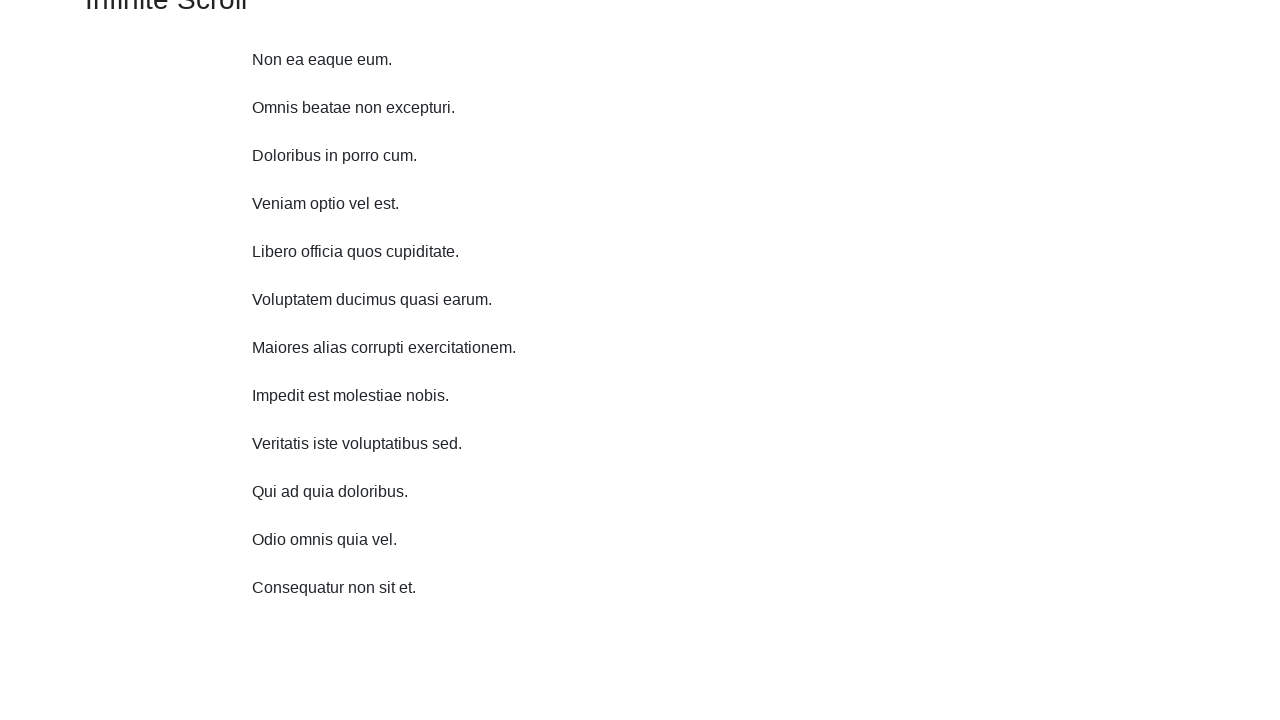

Scrolled down 750 pixels (iteration 4/10)
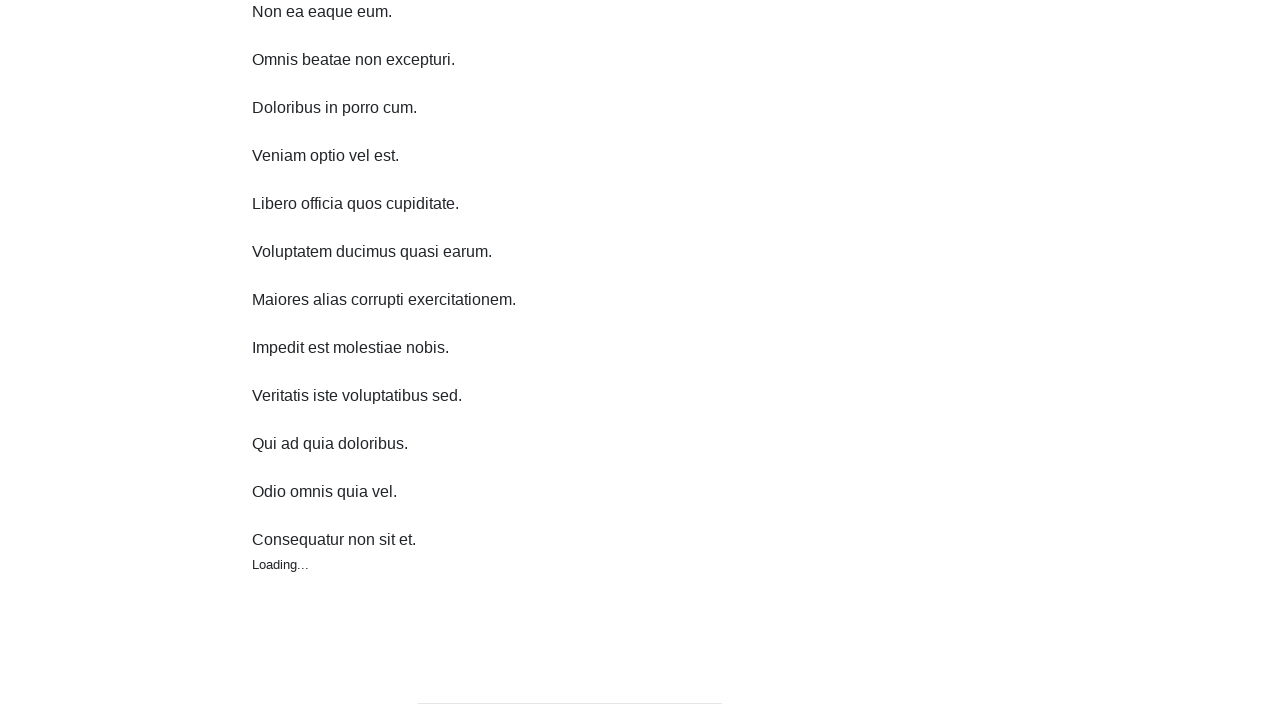

Waited 500ms for content to load after downward scroll (iteration 4/10)
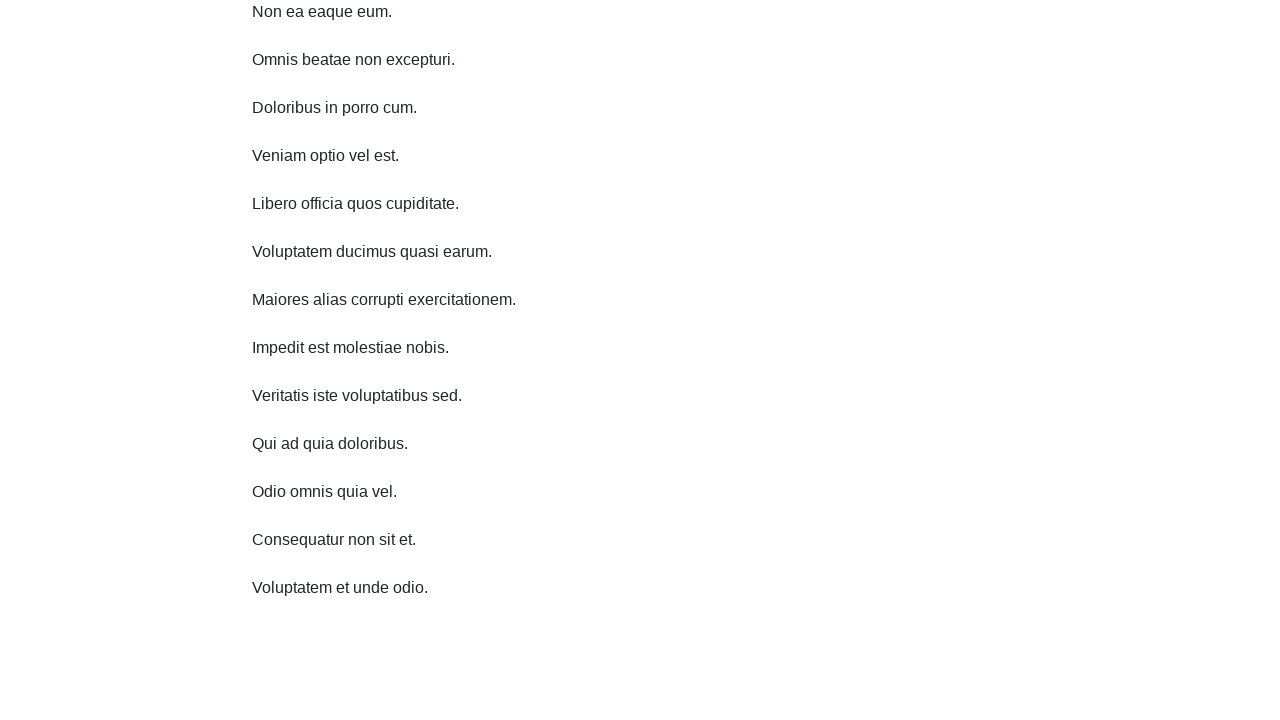

Scrolled down 750 pixels (iteration 5/10)
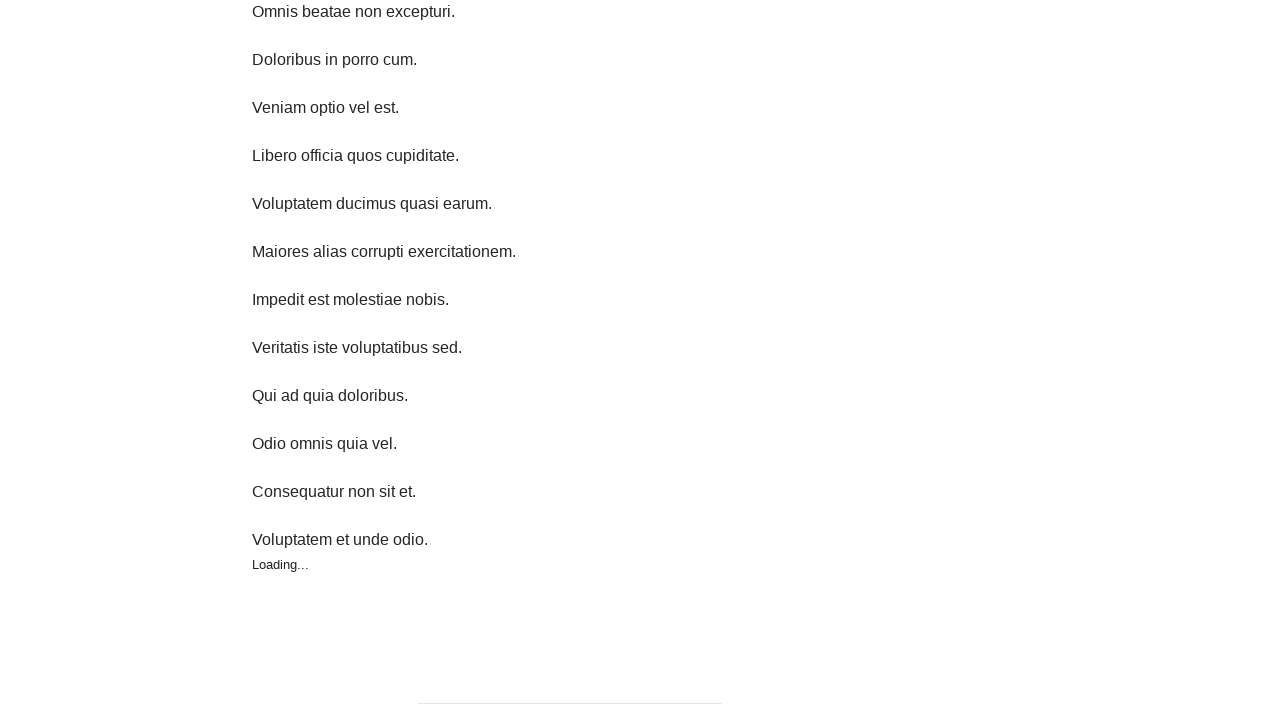

Waited 500ms for content to load after downward scroll (iteration 5/10)
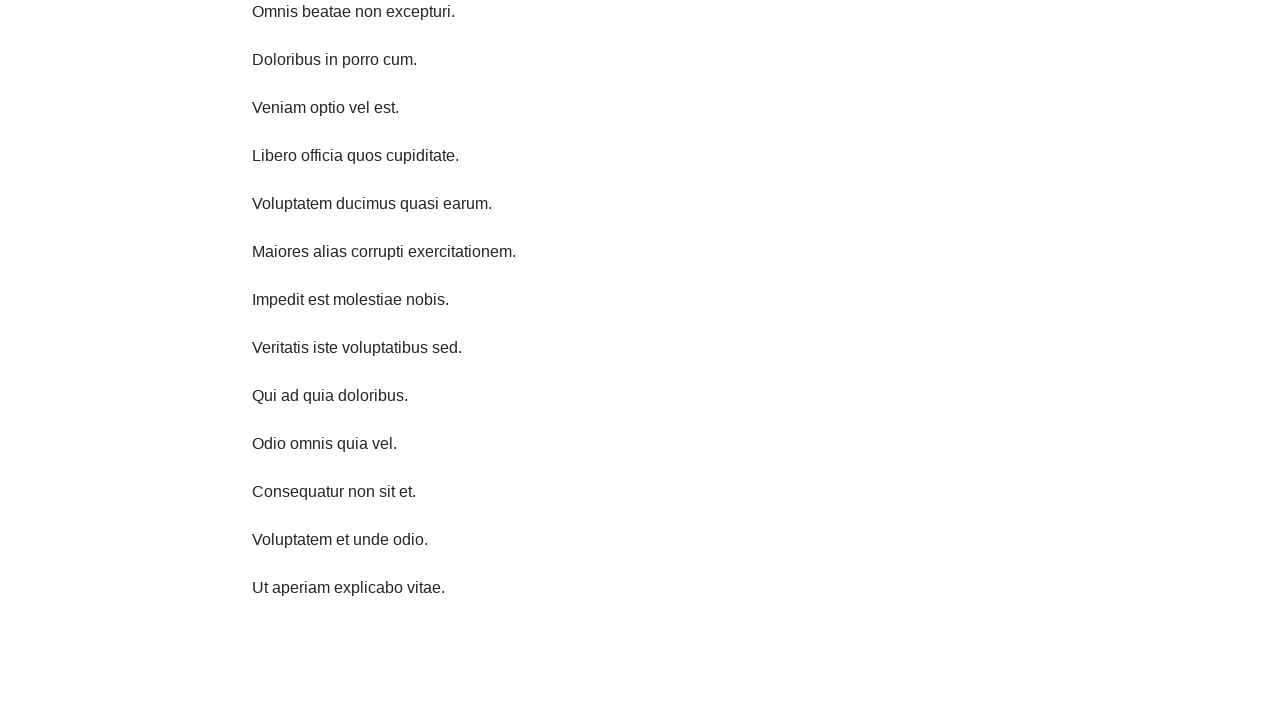

Scrolled down 750 pixels (iteration 6/10)
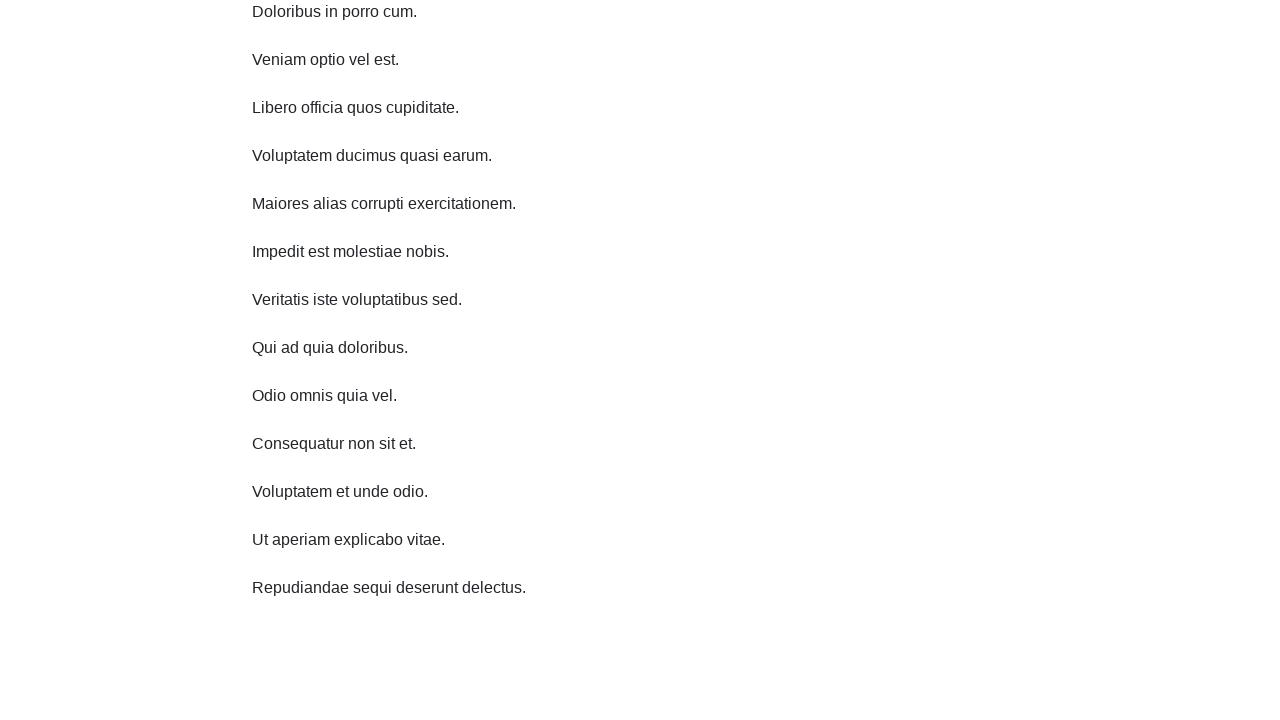

Waited 500ms for content to load after downward scroll (iteration 6/10)
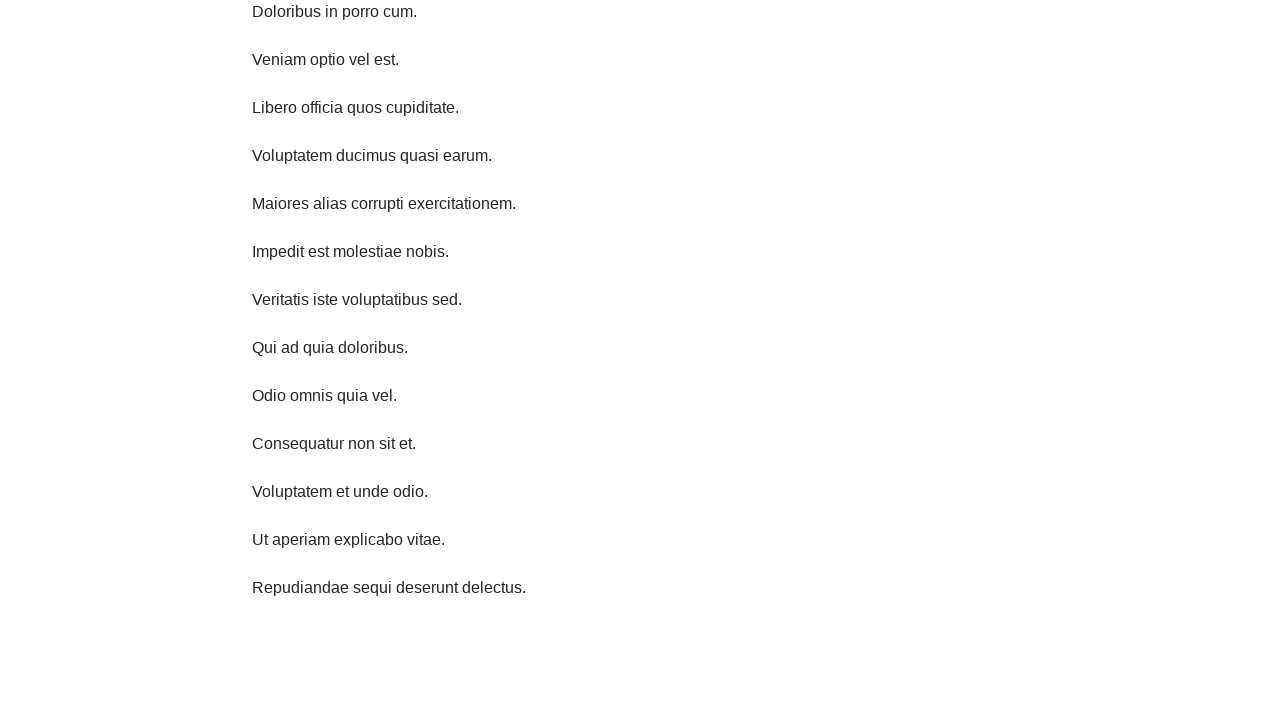

Scrolled down 750 pixels (iteration 7/10)
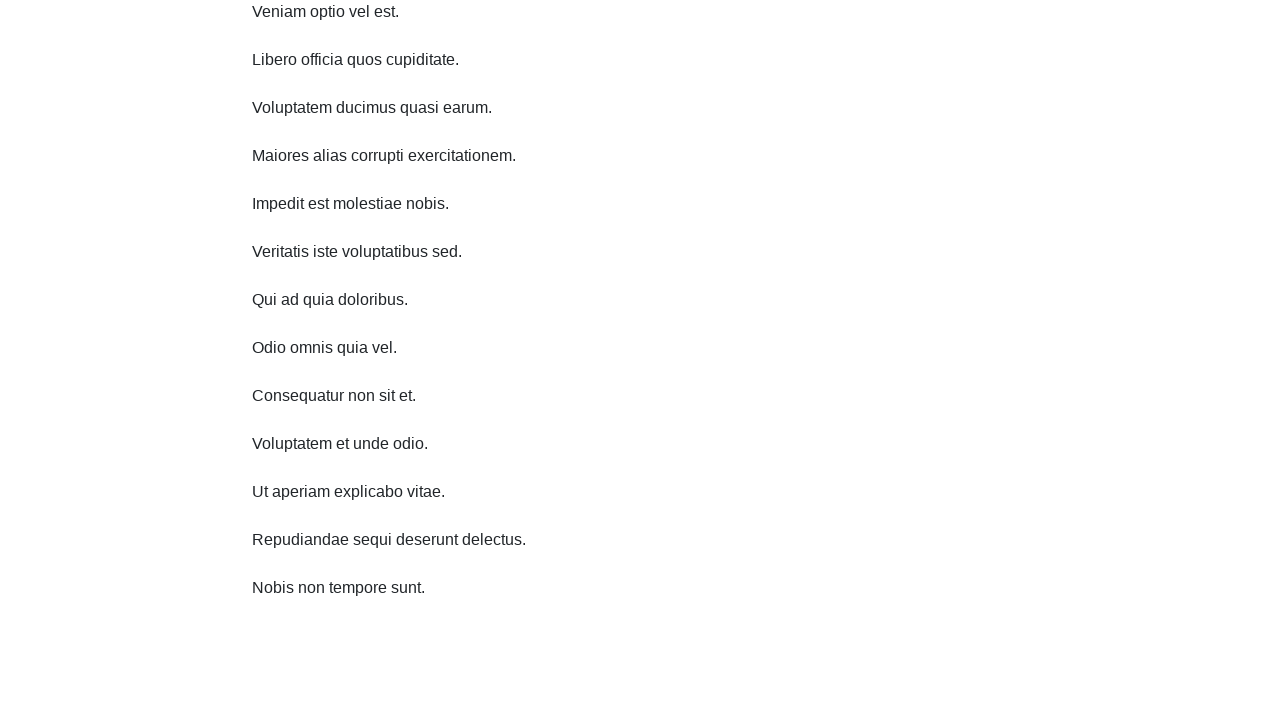

Waited 500ms for content to load after downward scroll (iteration 7/10)
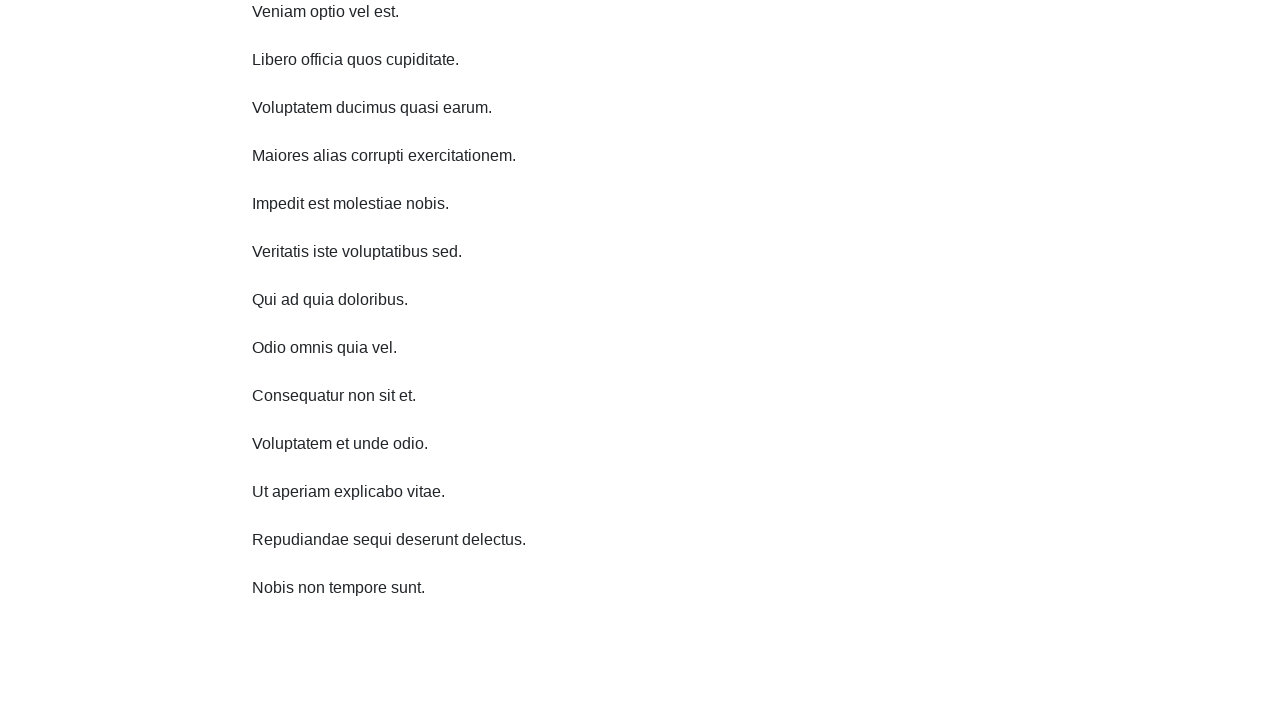

Scrolled down 750 pixels (iteration 8/10)
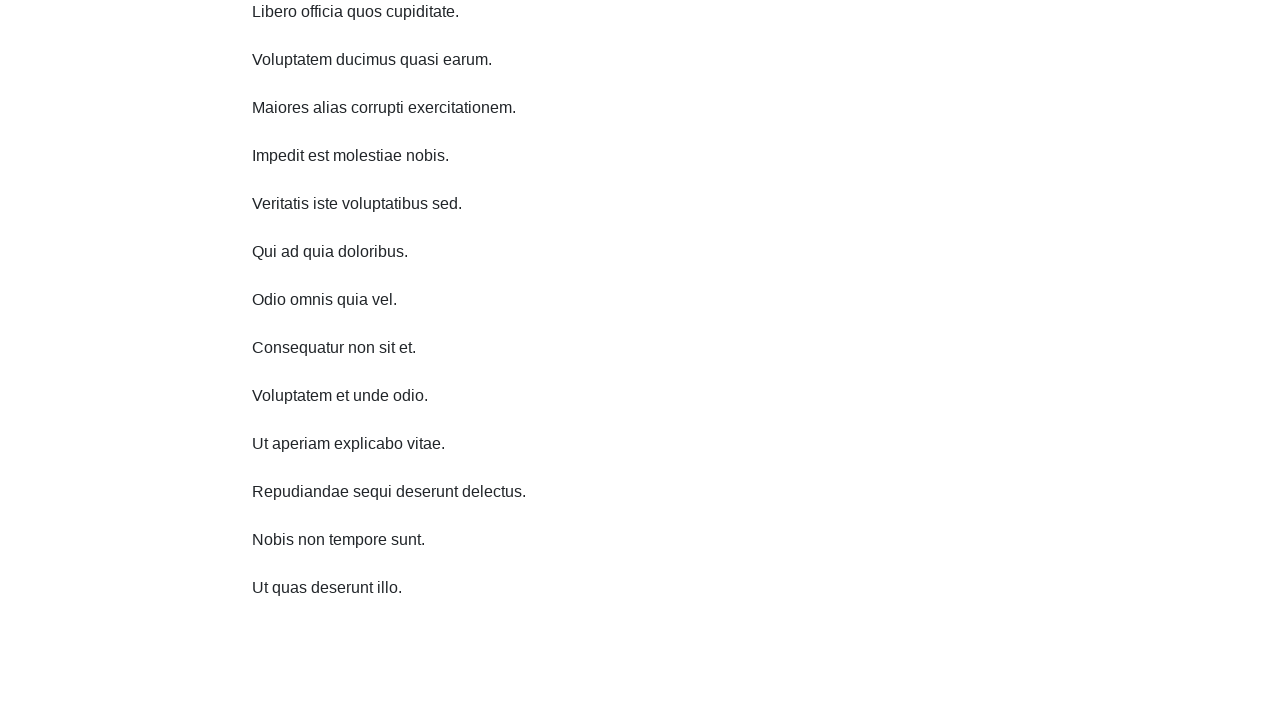

Waited 500ms for content to load after downward scroll (iteration 8/10)
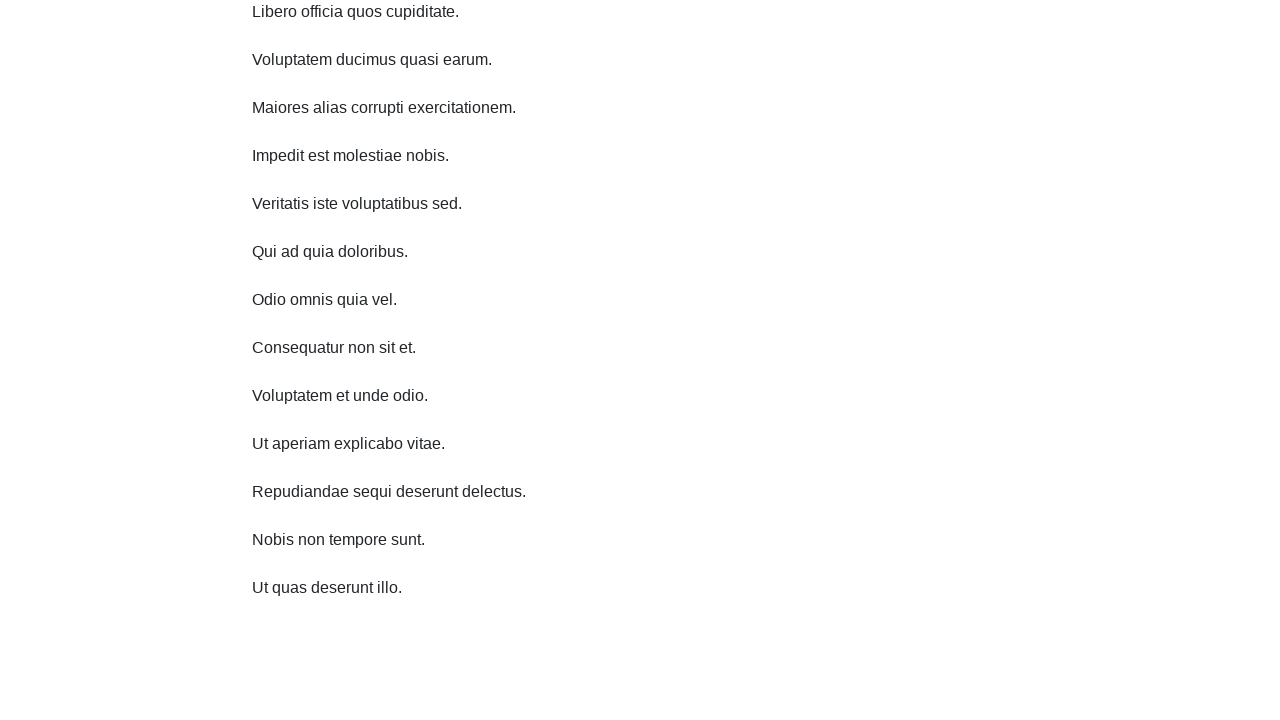

Scrolled down 750 pixels (iteration 9/10)
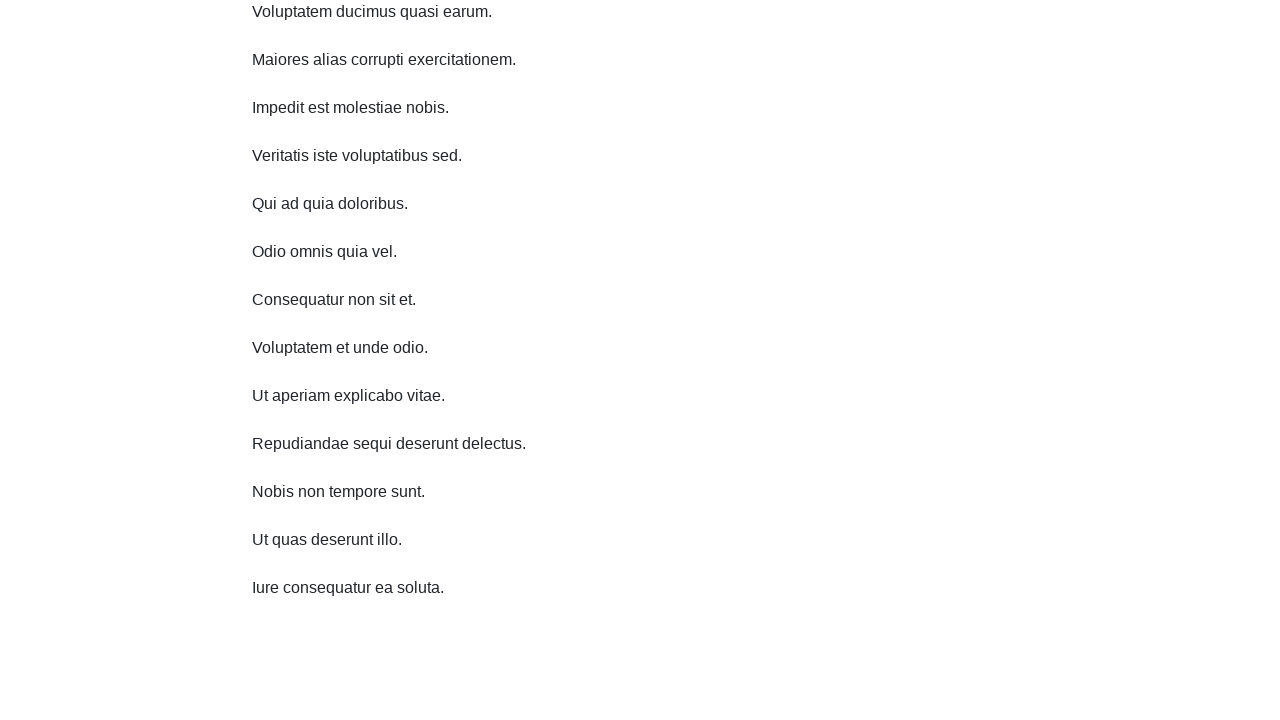

Waited 500ms for content to load after downward scroll (iteration 9/10)
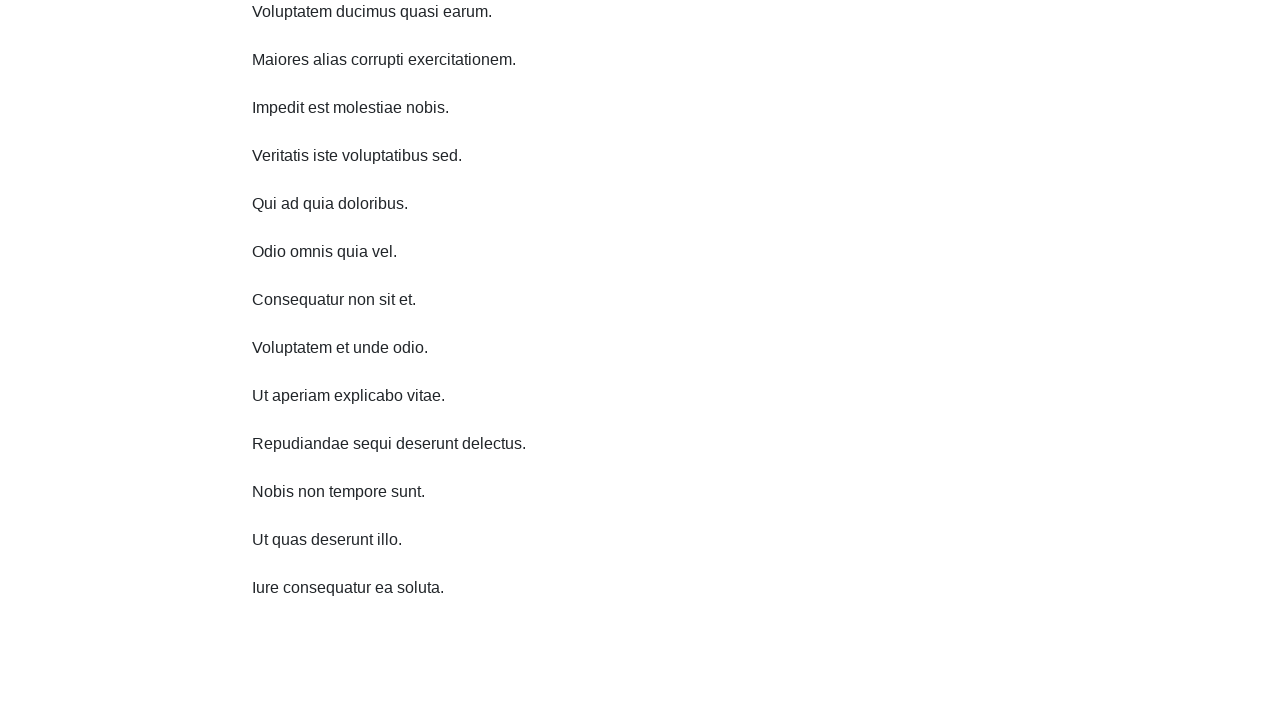

Scrolled down 750 pixels (iteration 10/10)
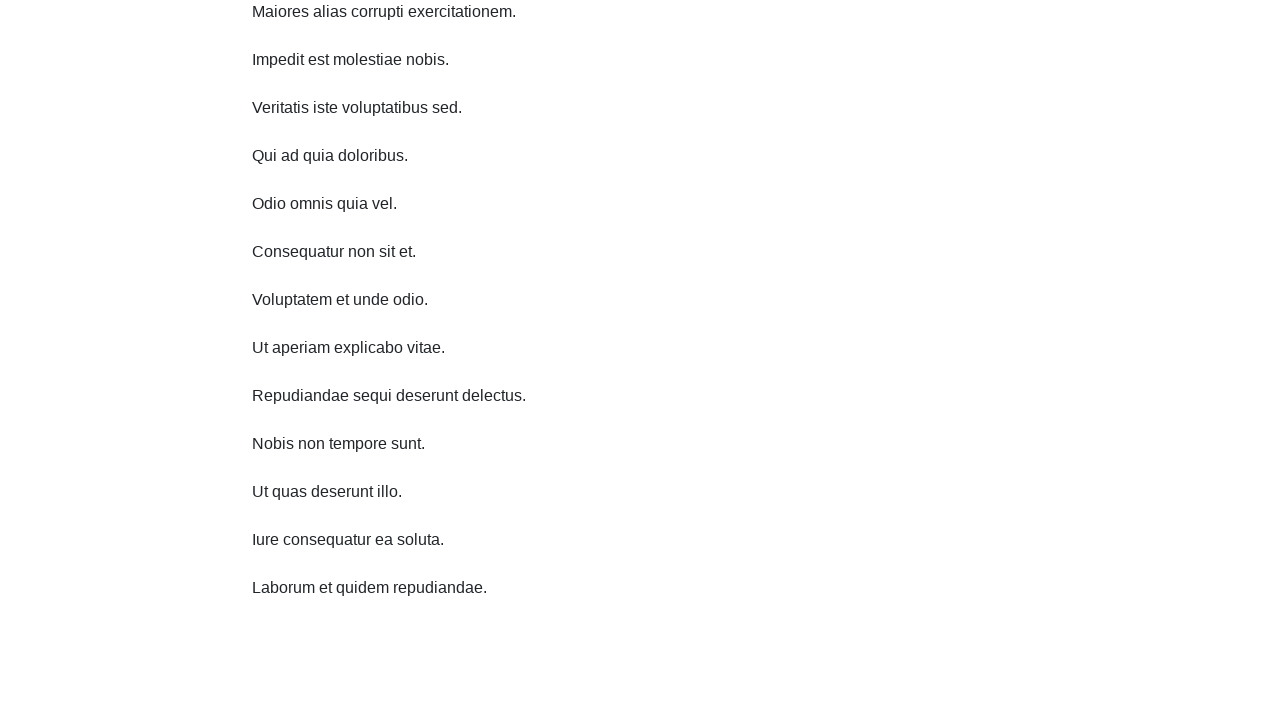

Waited 500ms for content to load after downward scroll (iteration 10/10)
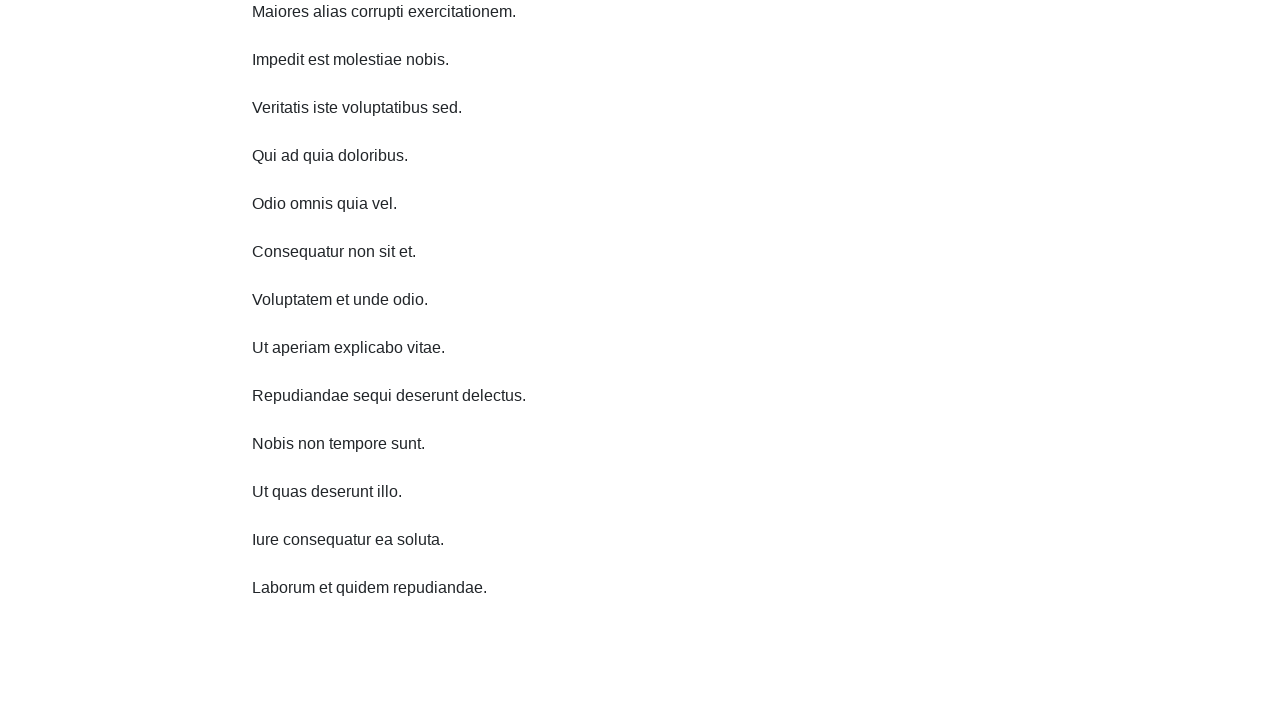

Scrolled up 750 pixels (iteration 1/10)
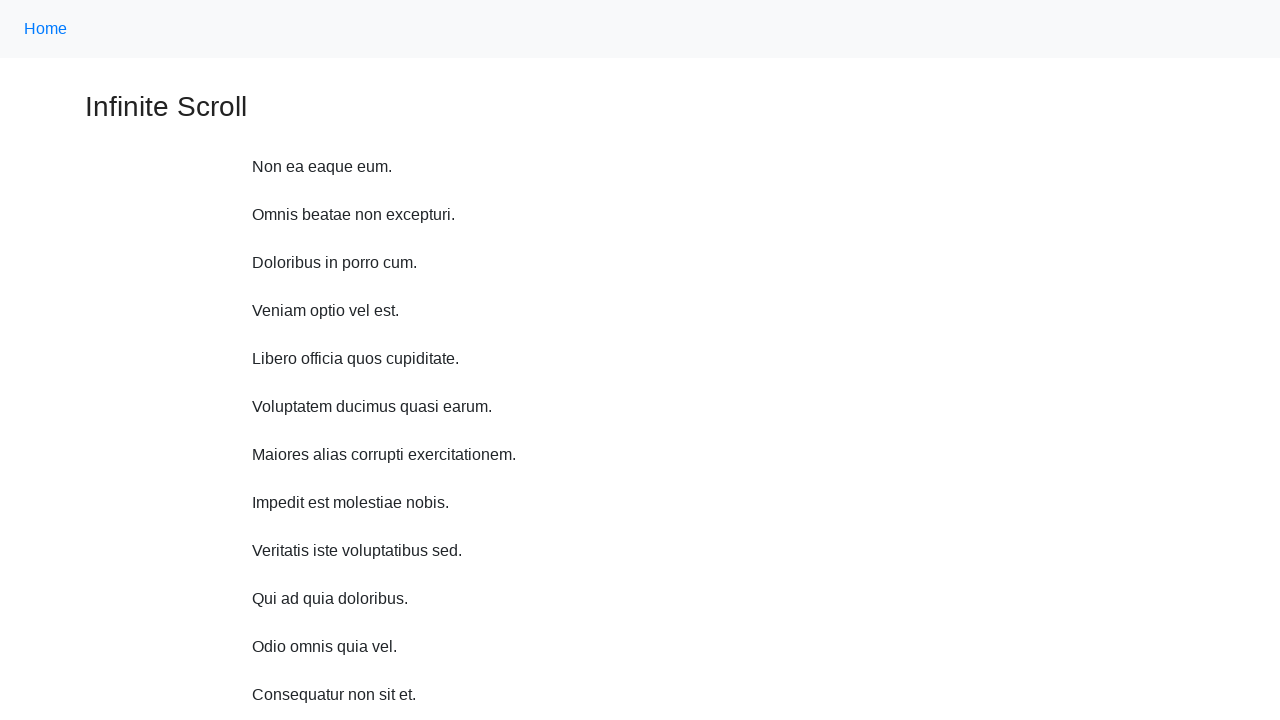

Waited 500ms after upward scroll (iteration 1/10)
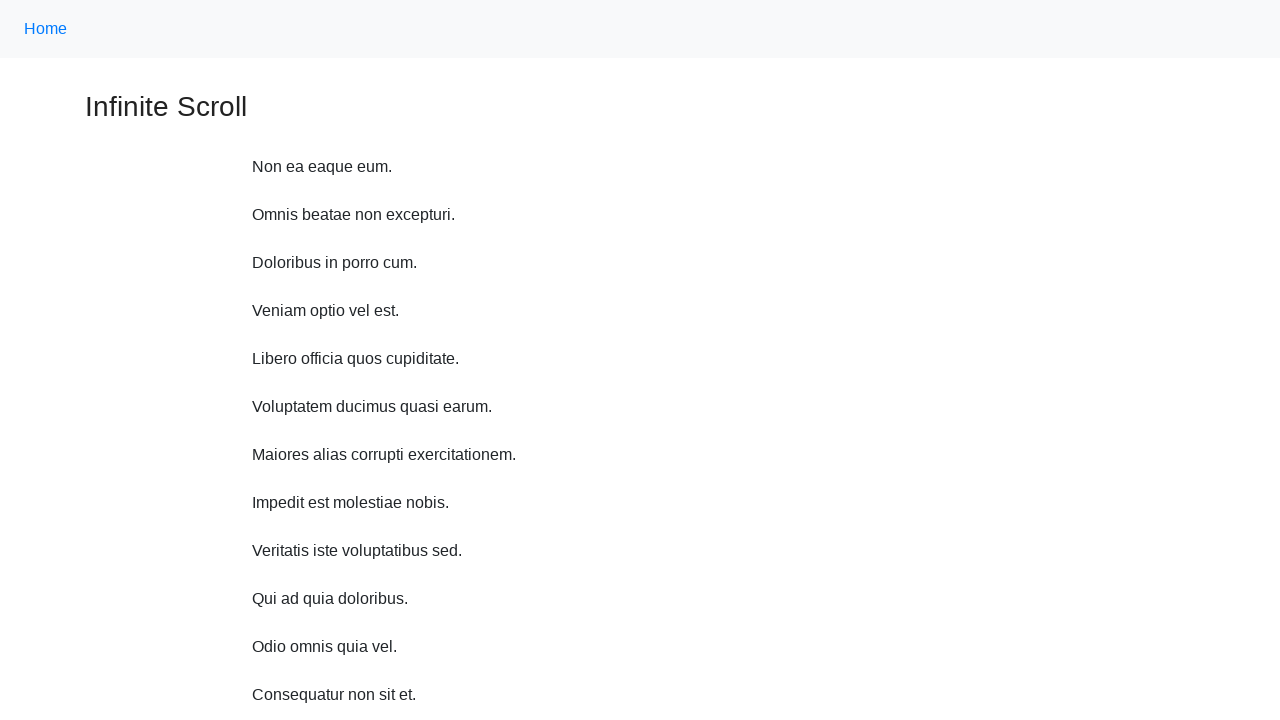

Scrolled up 750 pixels (iteration 2/10)
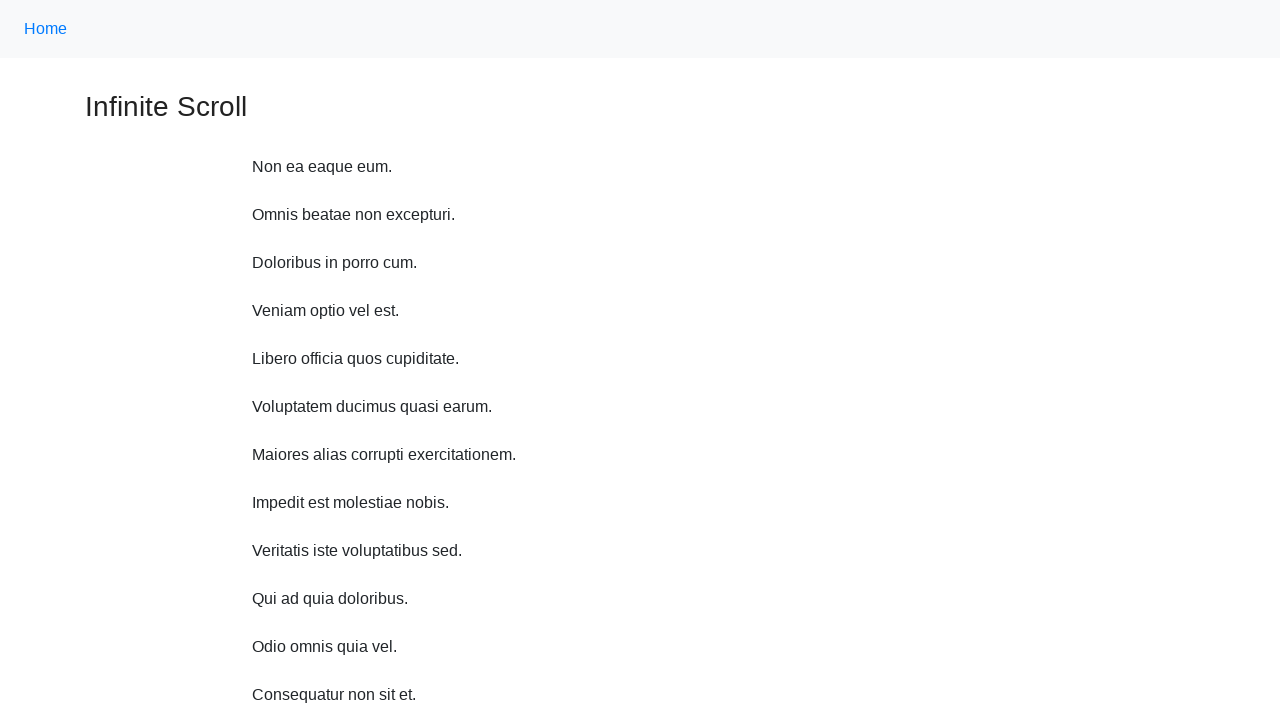

Waited 500ms after upward scroll (iteration 2/10)
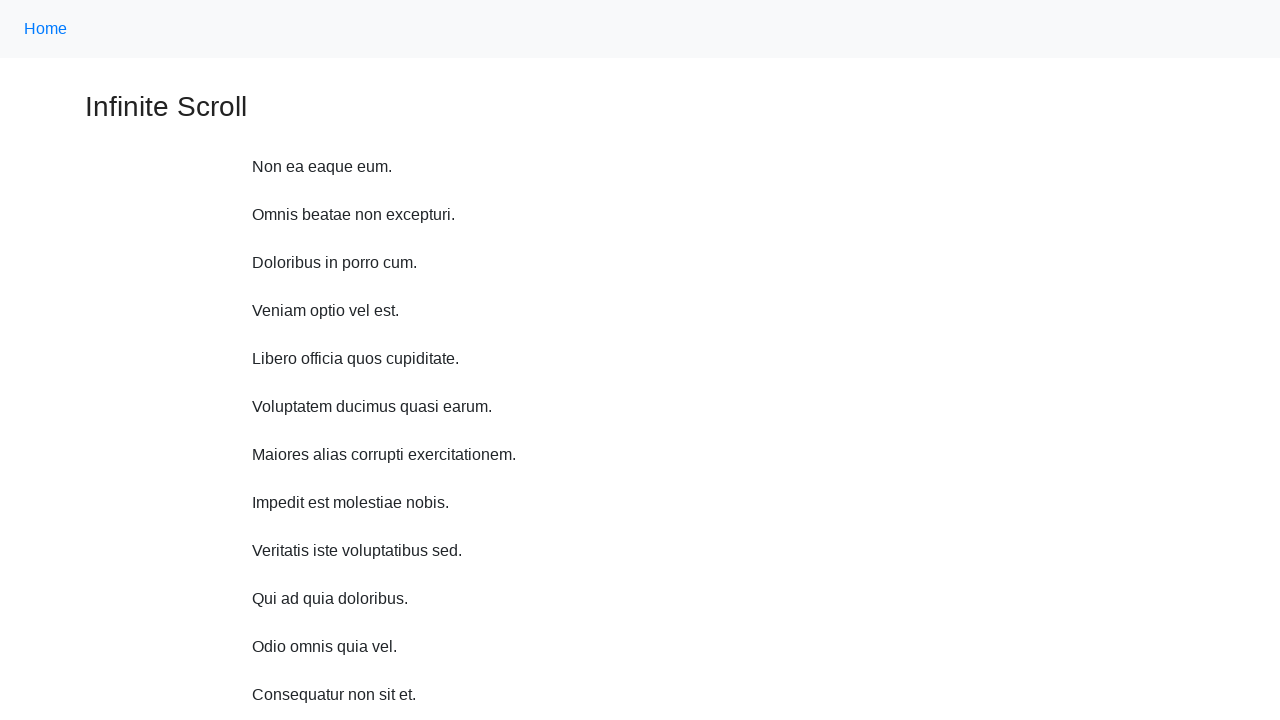

Scrolled up 750 pixels (iteration 3/10)
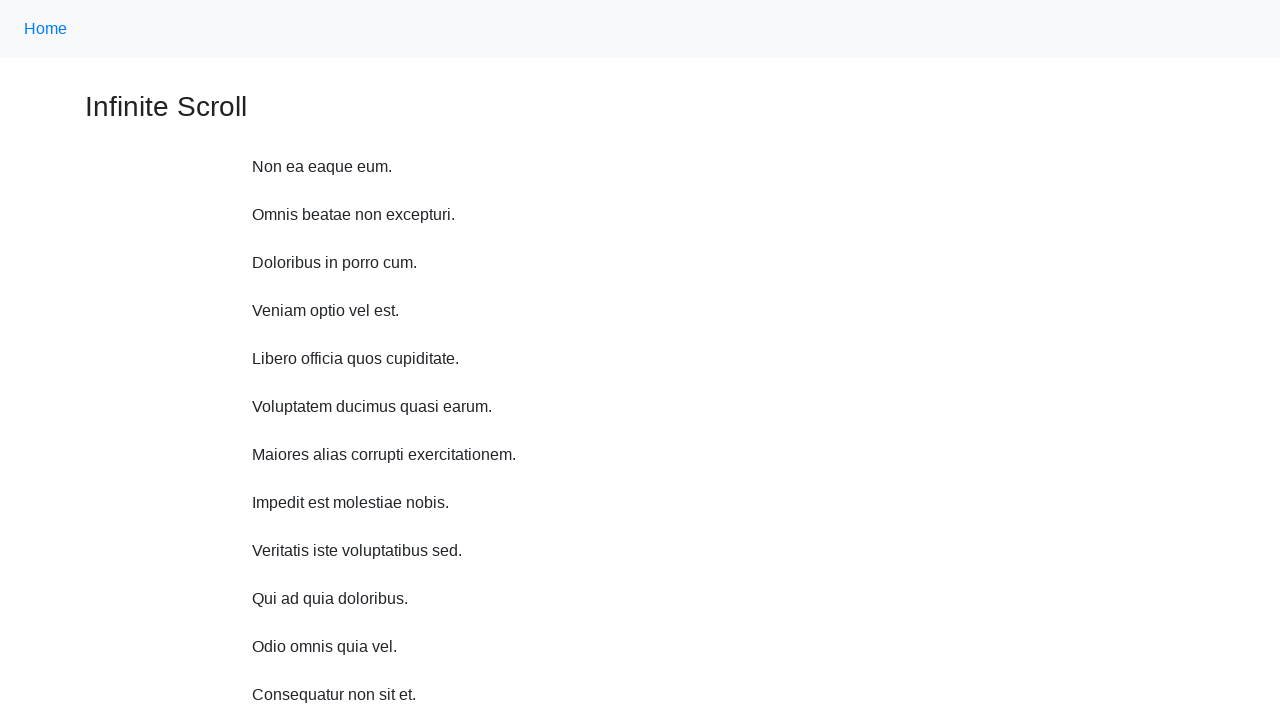

Waited 500ms after upward scroll (iteration 3/10)
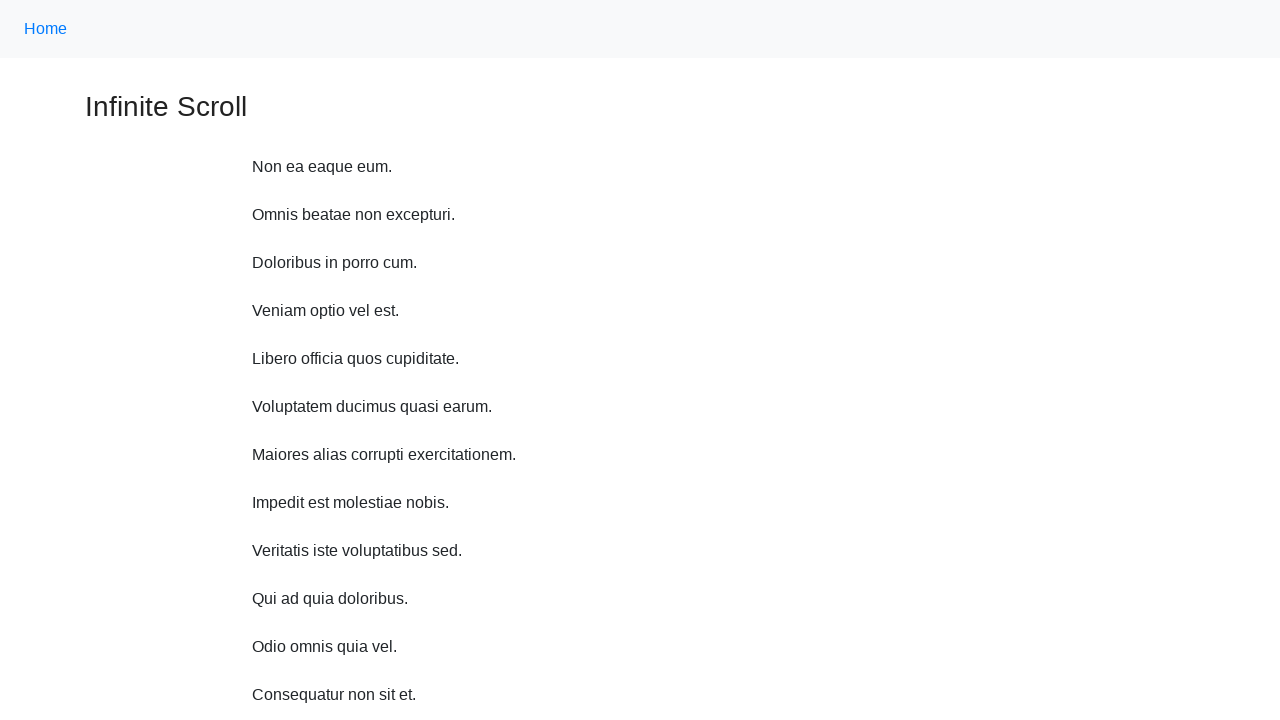

Scrolled up 750 pixels (iteration 4/10)
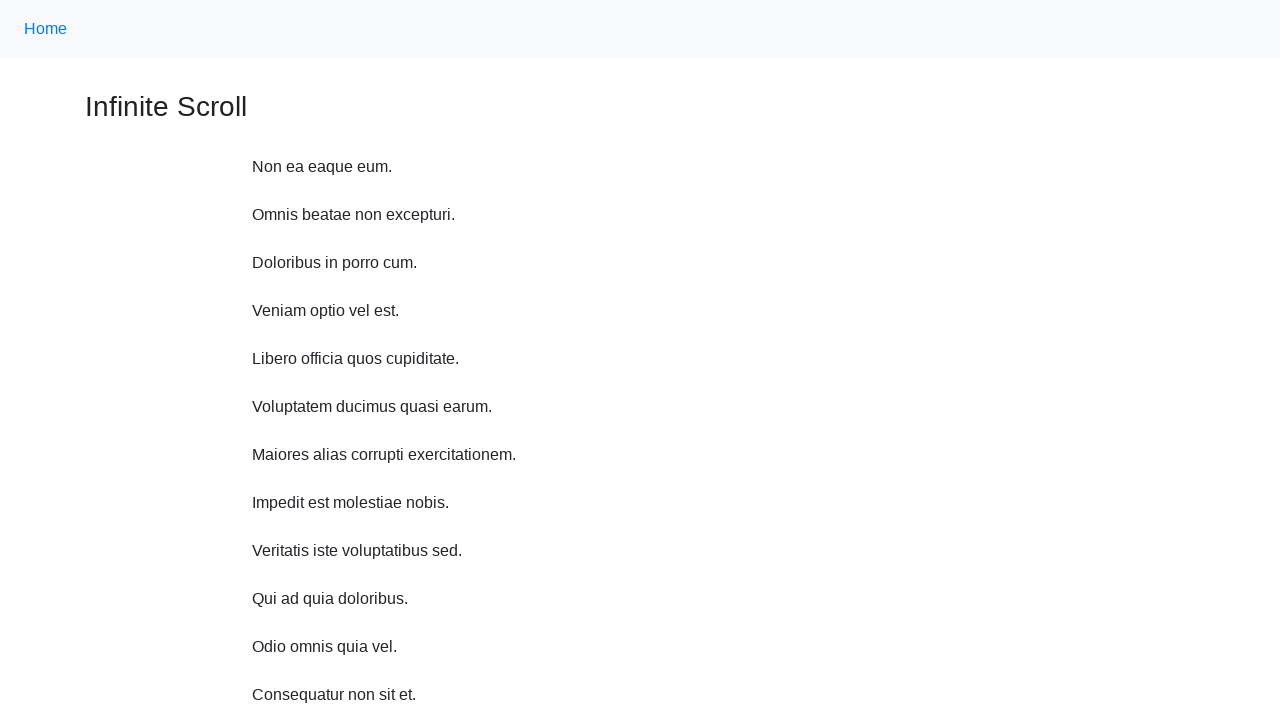

Waited 500ms after upward scroll (iteration 4/10)
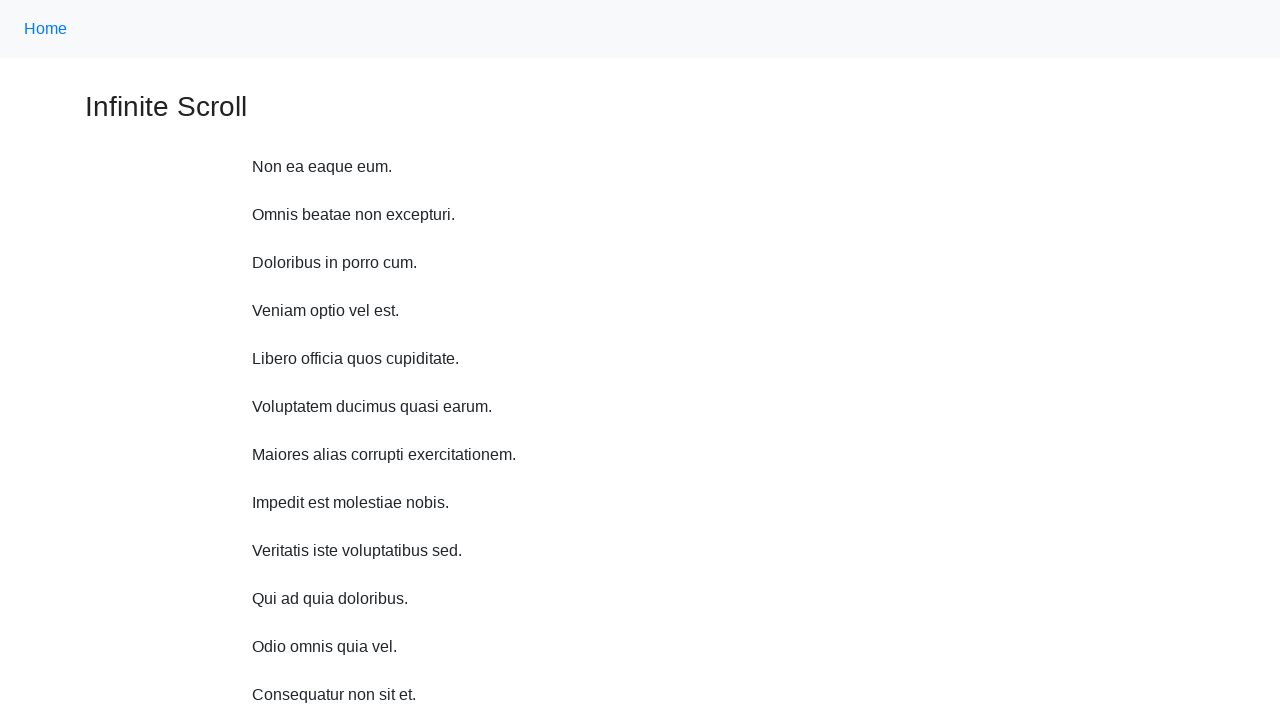

Scrolled up 750 pixels (iteration 5/10)
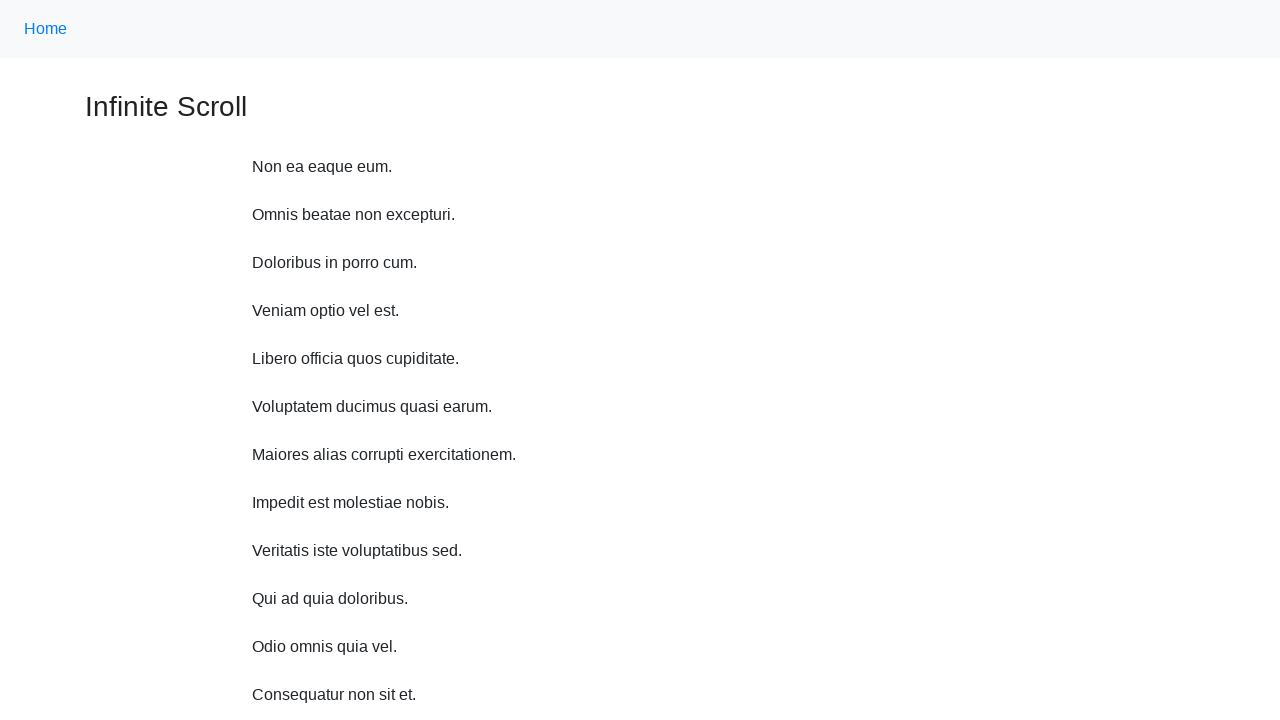

Waited 500ms after upward scroll (iteration 5/10)
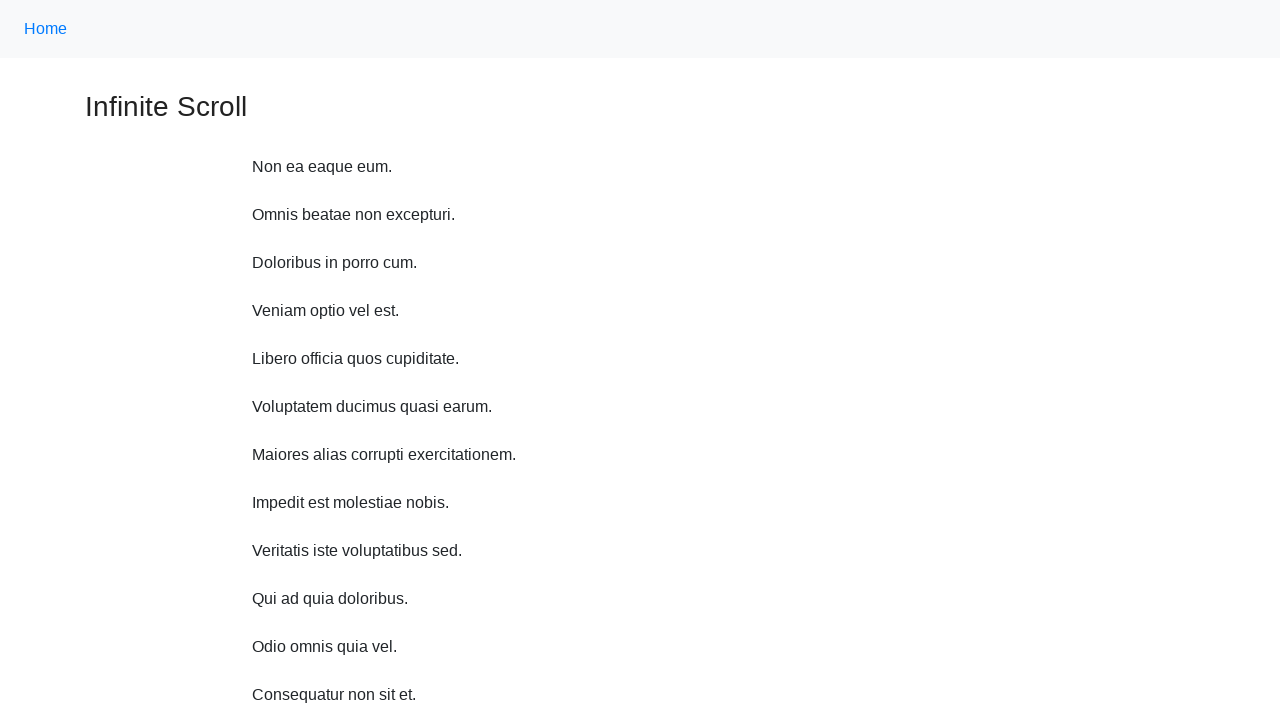

Scrolled up 750 pixels (iteration 6/10)
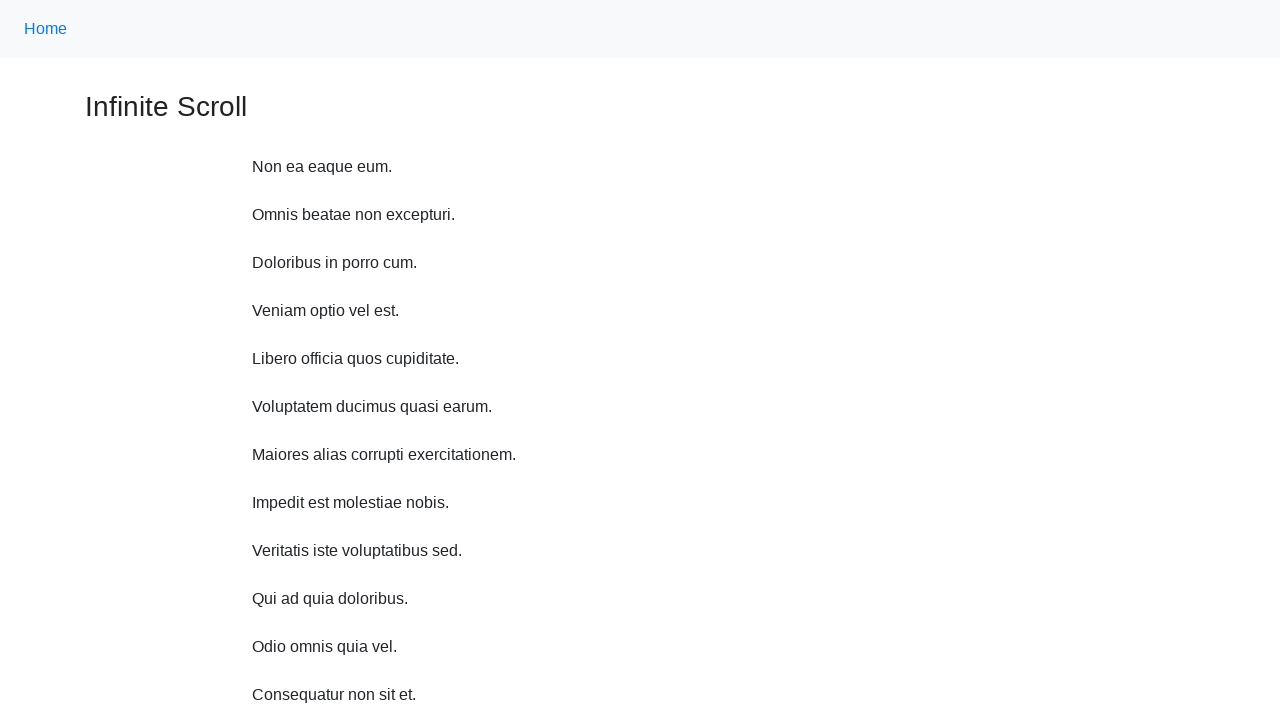

Waited 500ms after upward scroll (iteration 6/10)
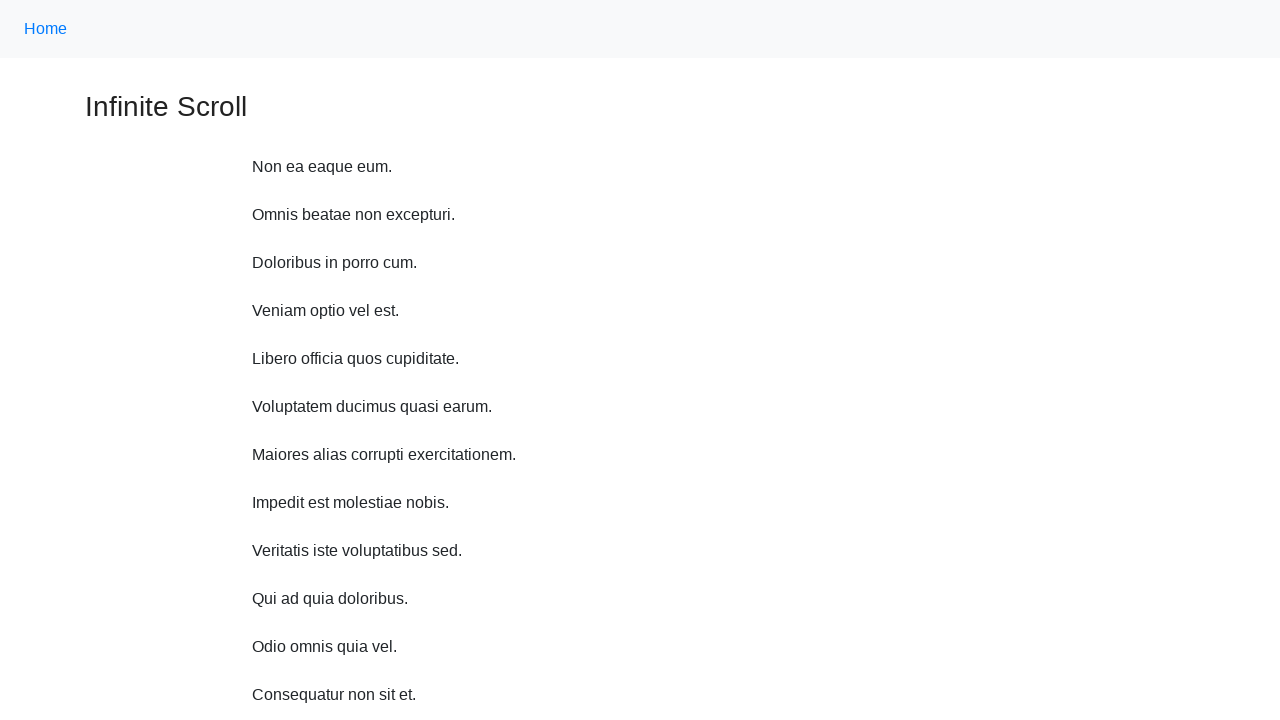

Scrolled up 750 pixels (iteration 7/10)
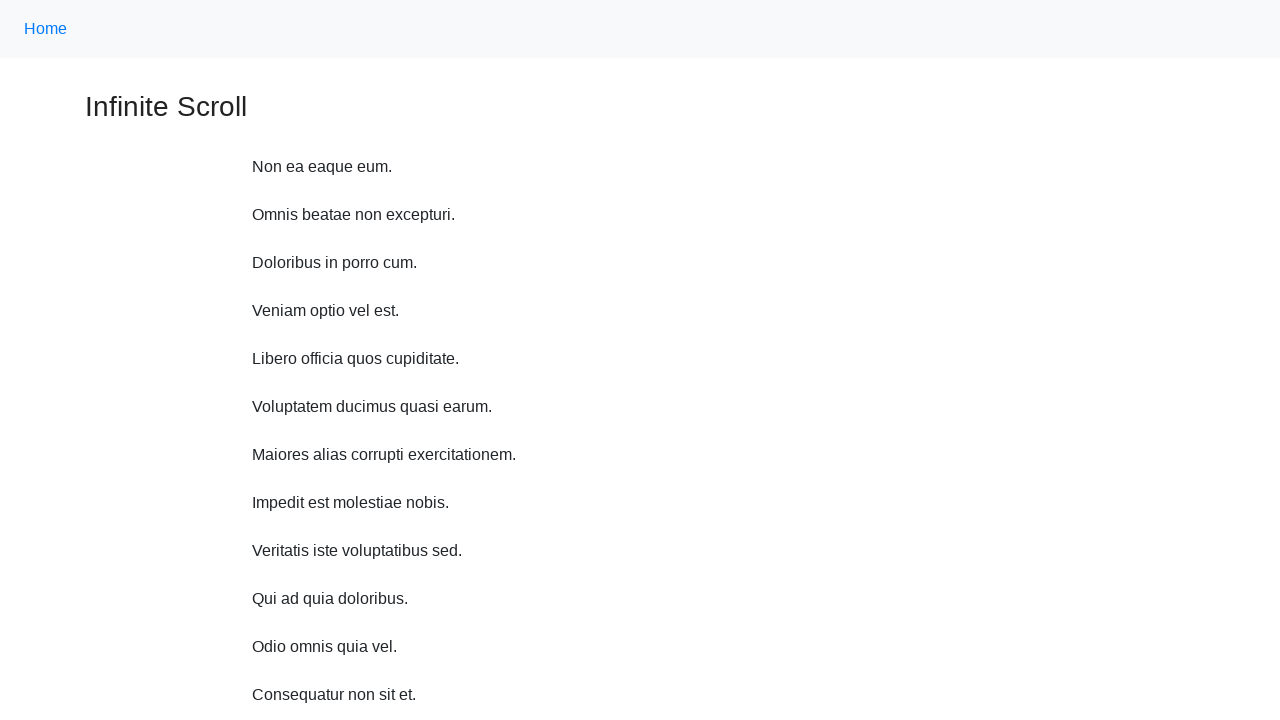

Waited 500ms after upward scroll (iteration 7/10)
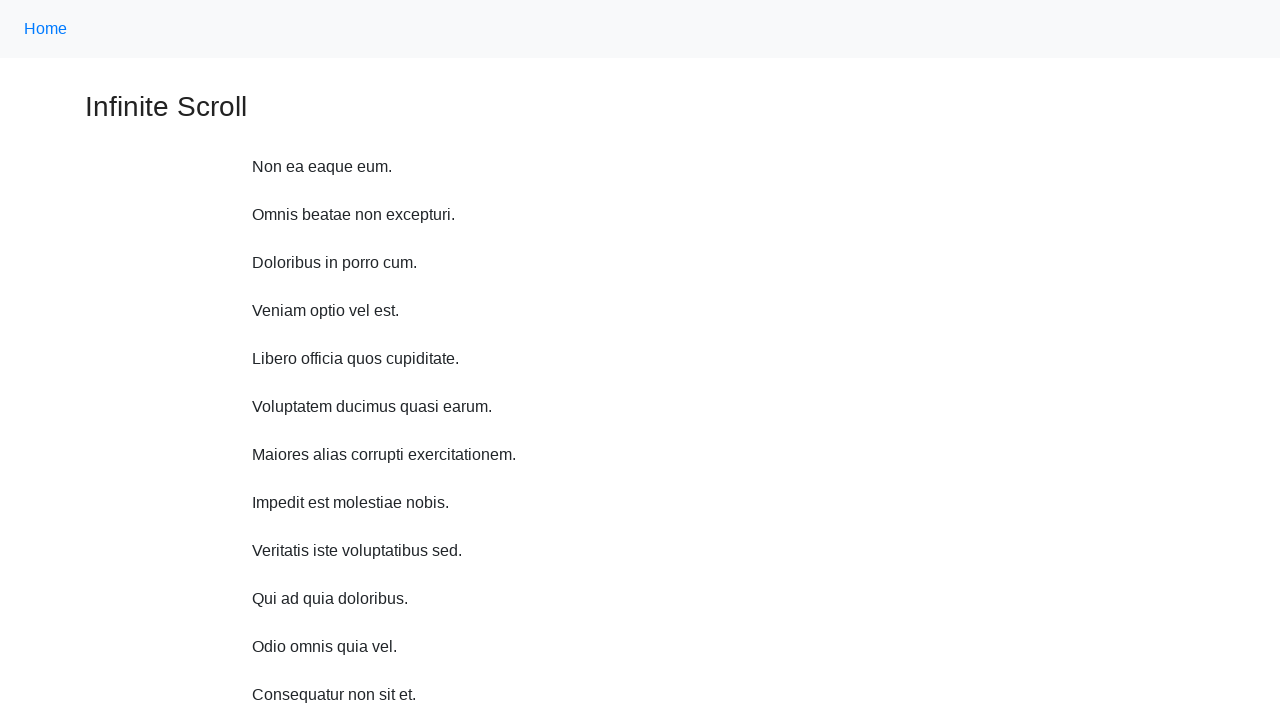

Scrolled up 750 pixels (iteration 8/10)
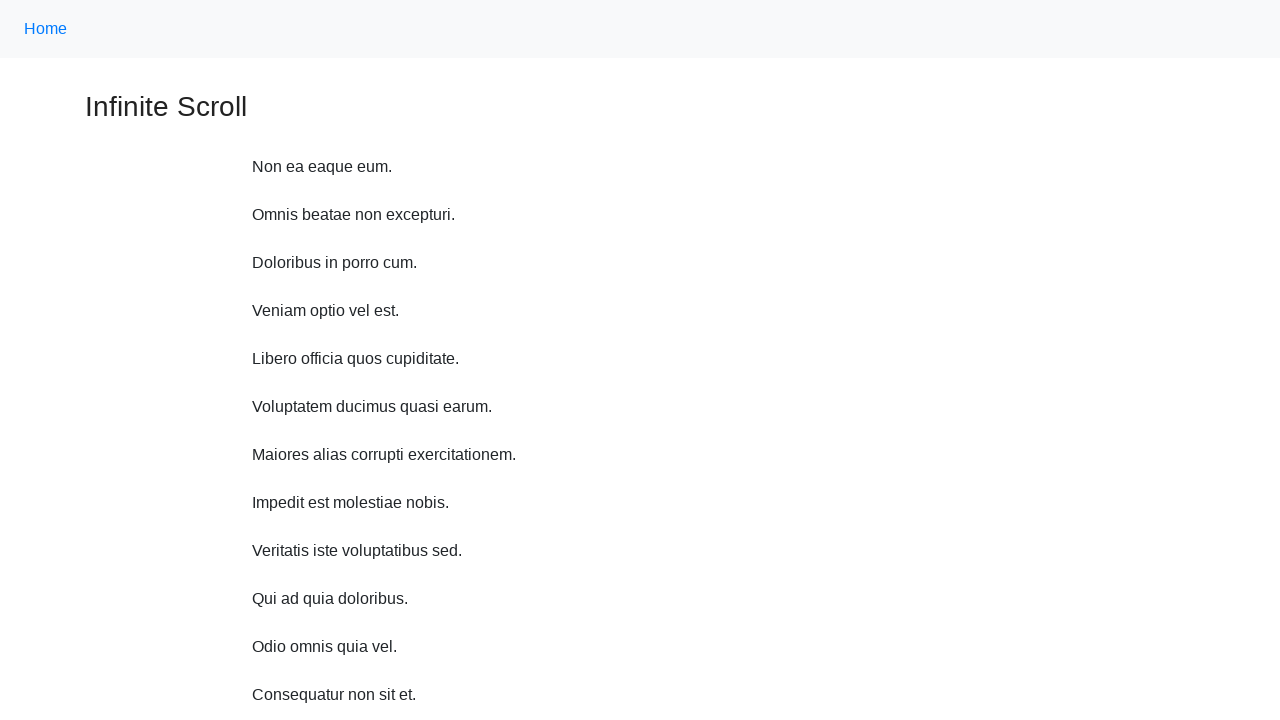

Waited 500ms after upward scroll (iteration 8/10)
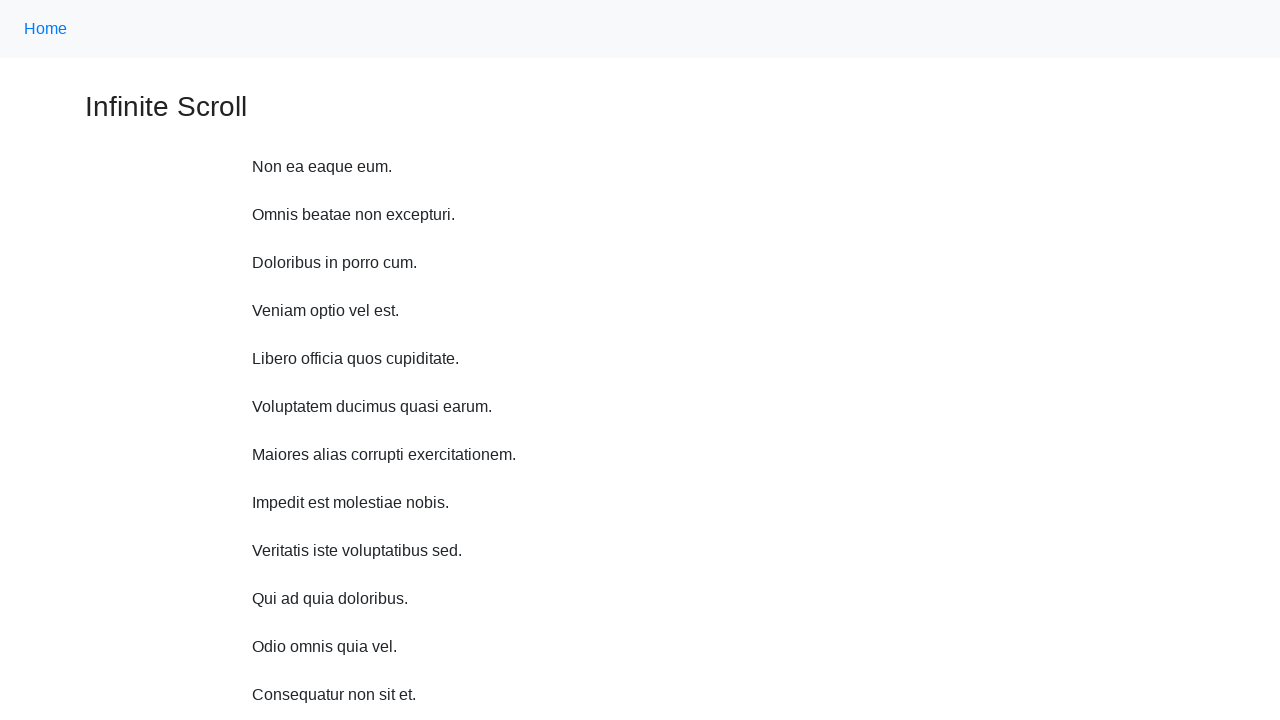

Scrolled up 750 pixels (iteration 9/10)
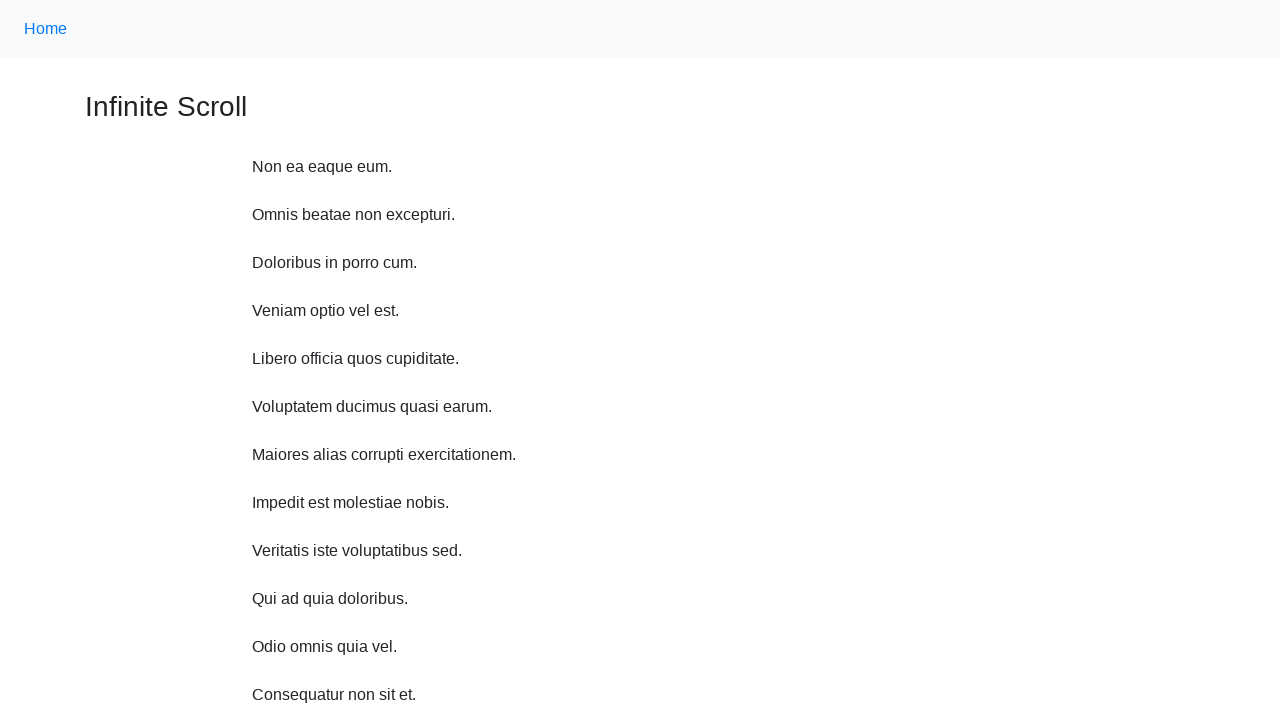

Waited 500ms after upward scroll (iteration 9/10)
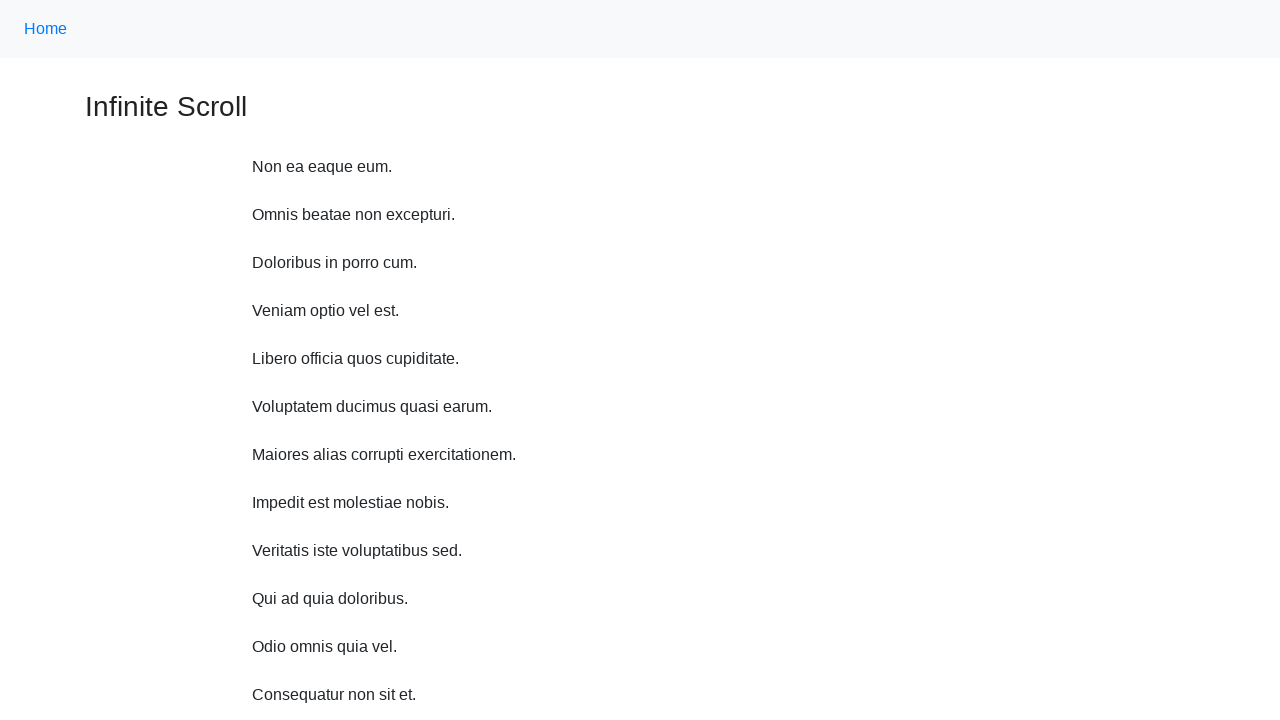

Scrolled up 750 pixels (iteration 10/10)
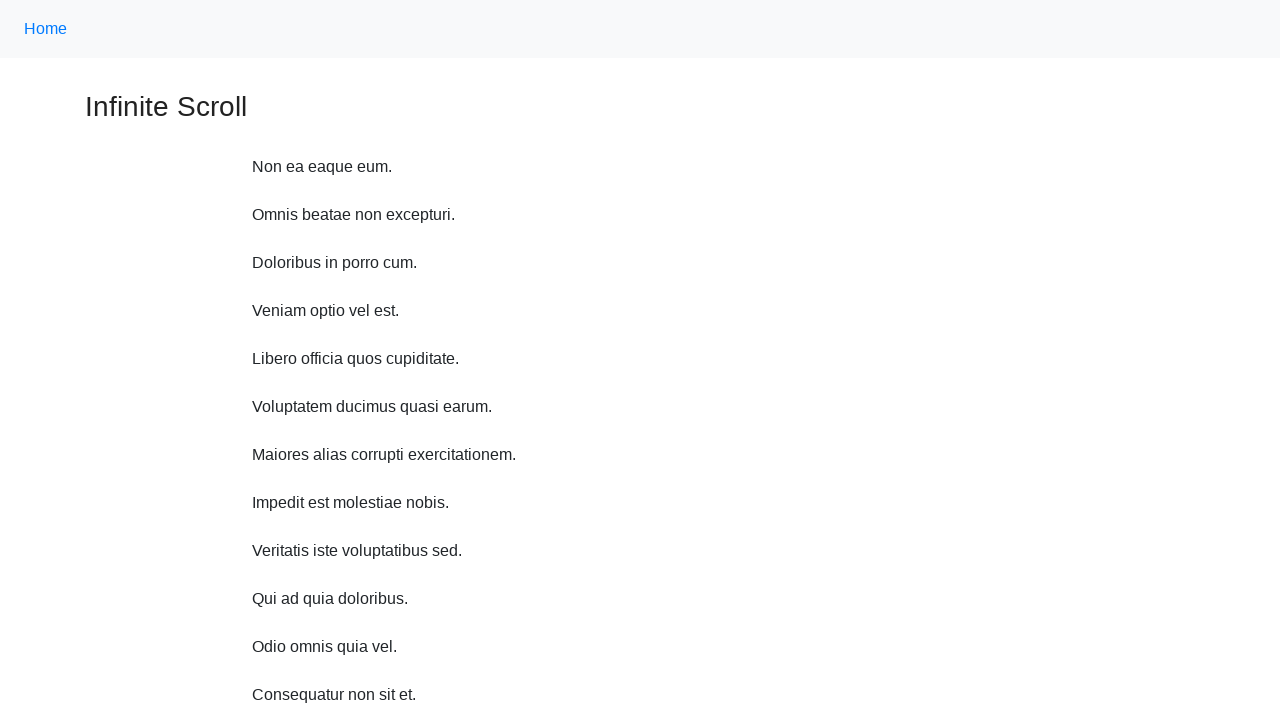

Waited 500ms after upward scroll (iteration 10/10)
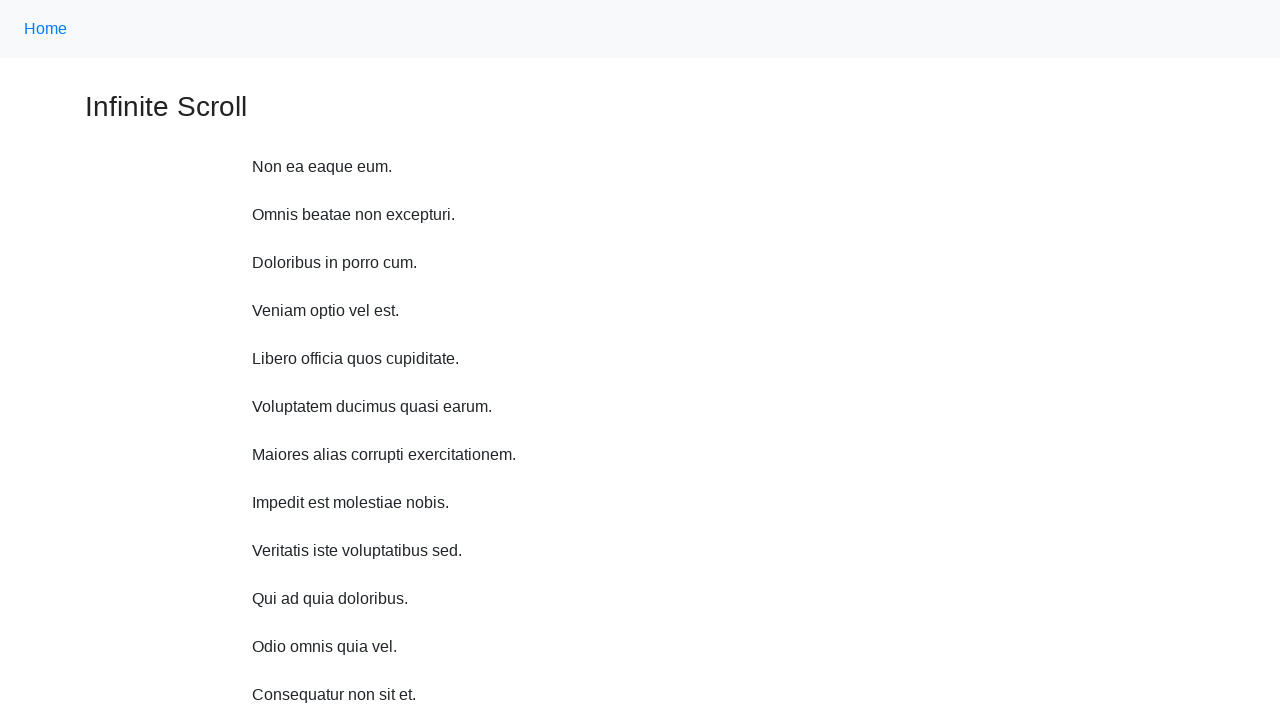

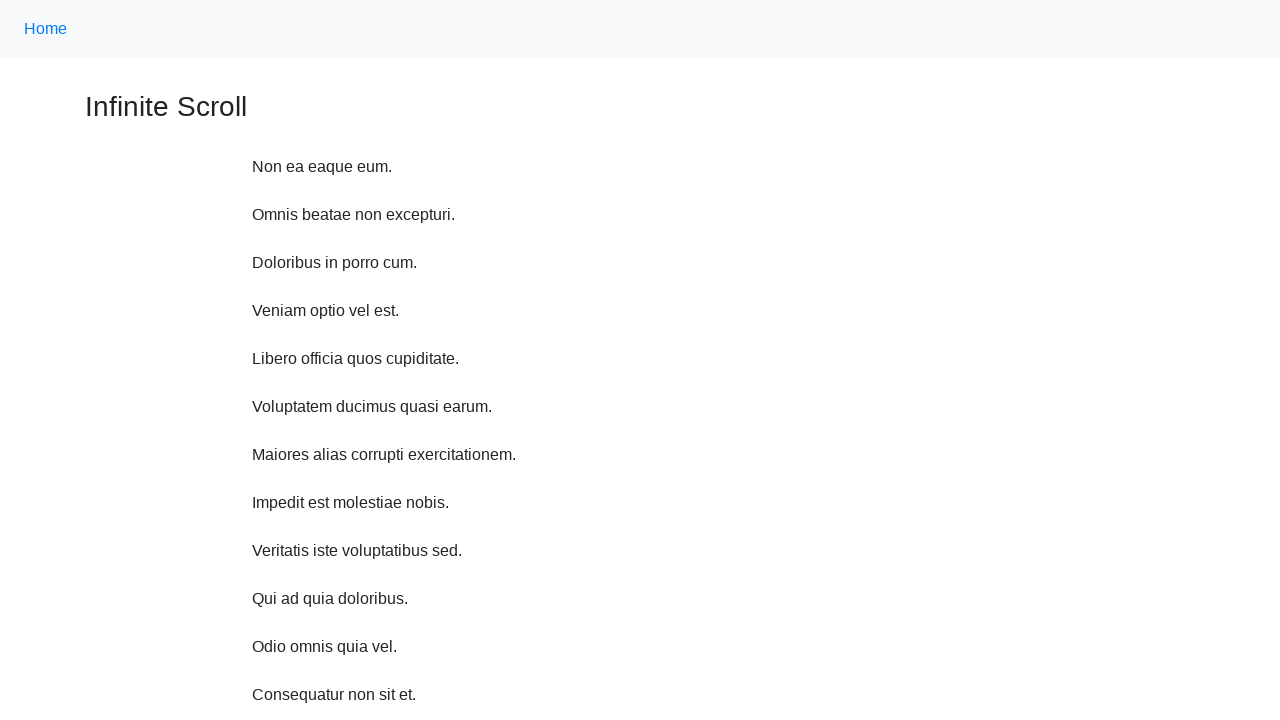